Tests multiple window handling by clicking all links that open in new tabs on the Selenium website, then iterating through all opened windows to verify they can be accessed and their titles can be read.

Starting URL: https://www.selenium.dev/

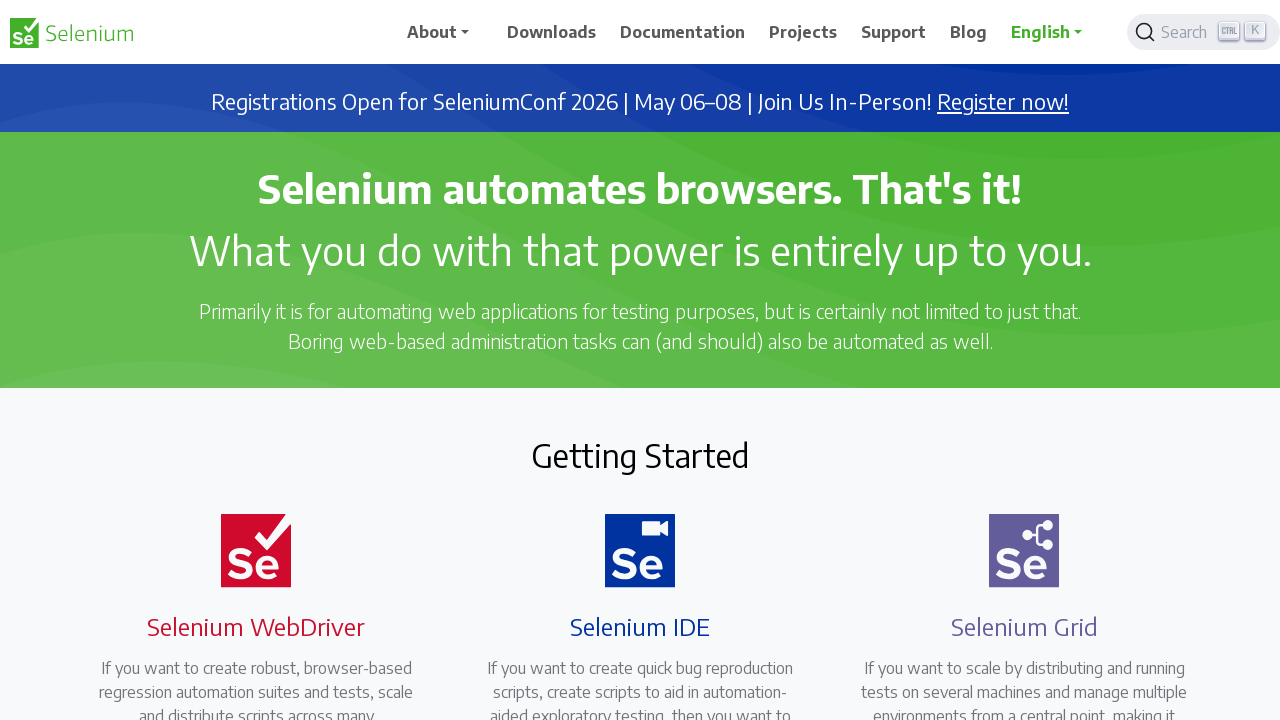

Stored main page reference
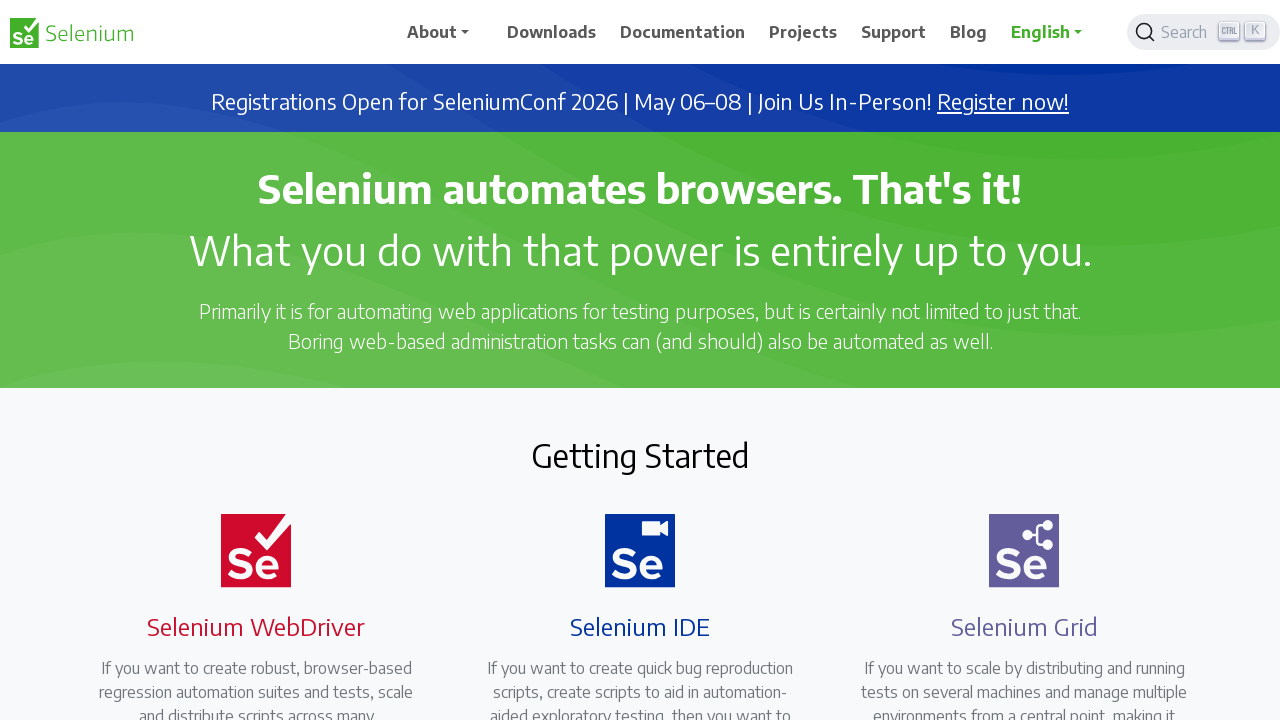

Located all links that open in new tabs
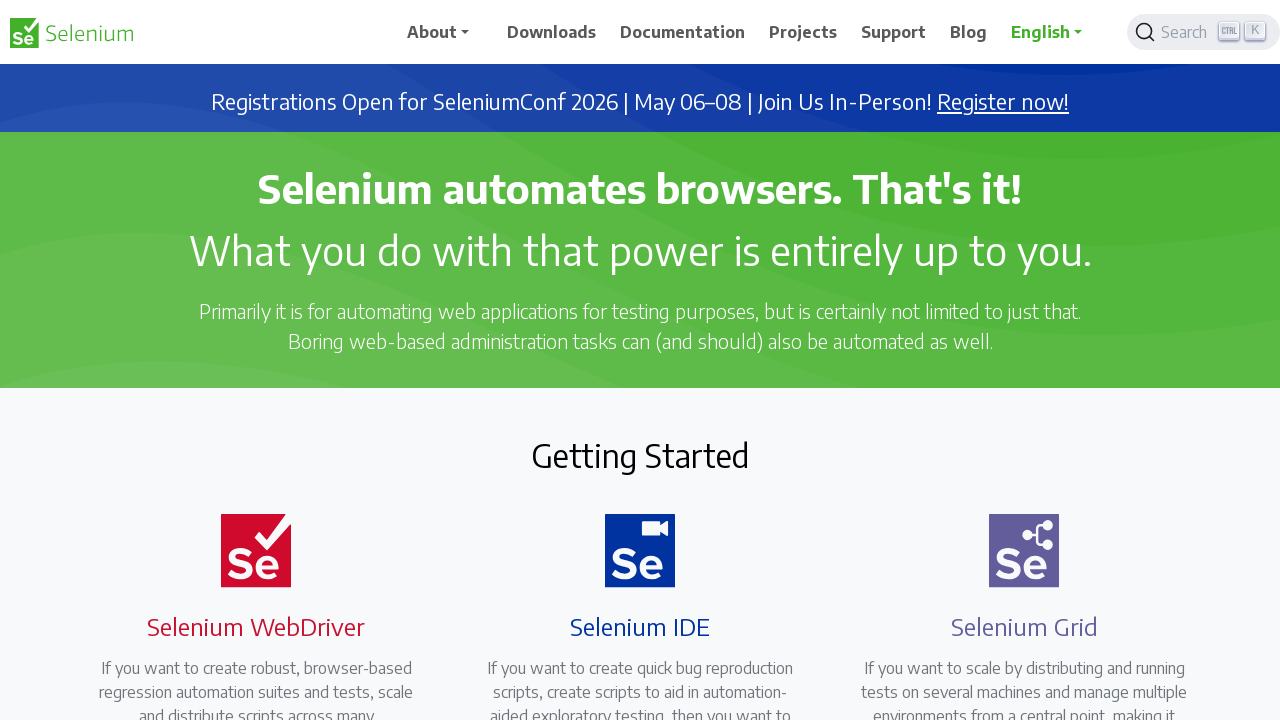

Clicked a link to open new tab/window at (1003, 102) on a[target='_blank'] >> nth=0
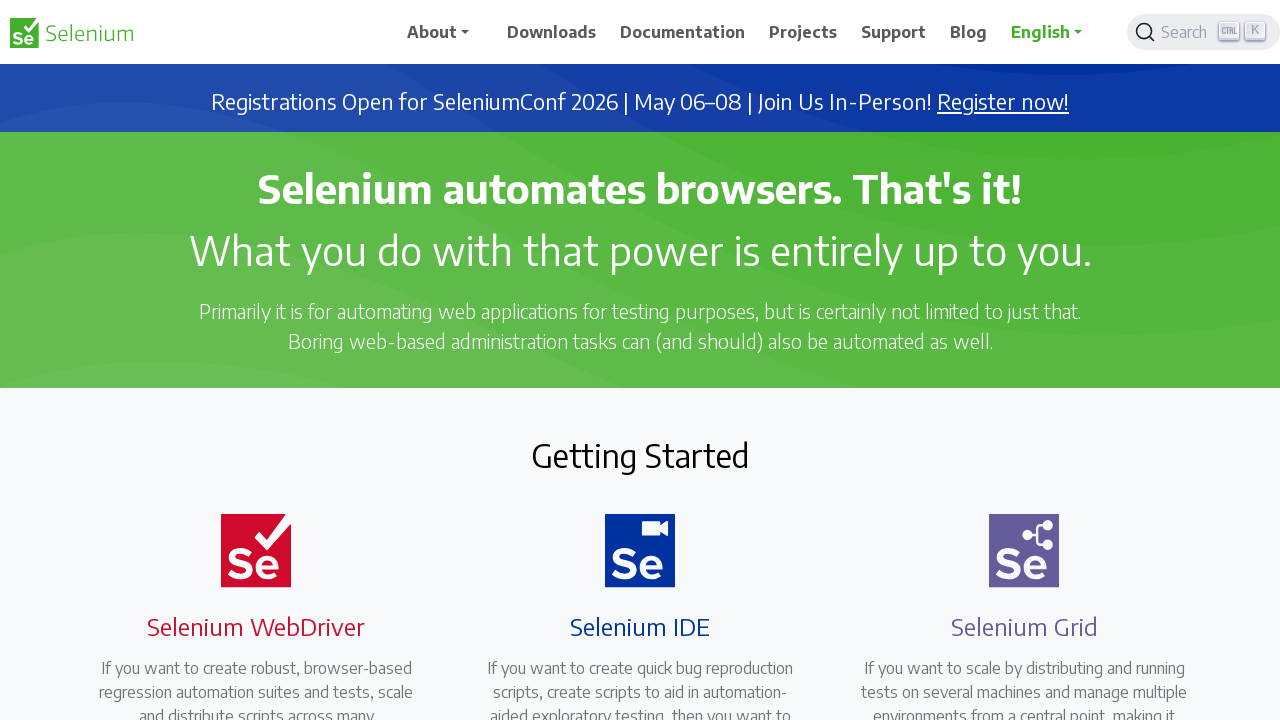

Clicked a link to open new tab/window at (687, 409) on a[target='_blank'] >> nth=1
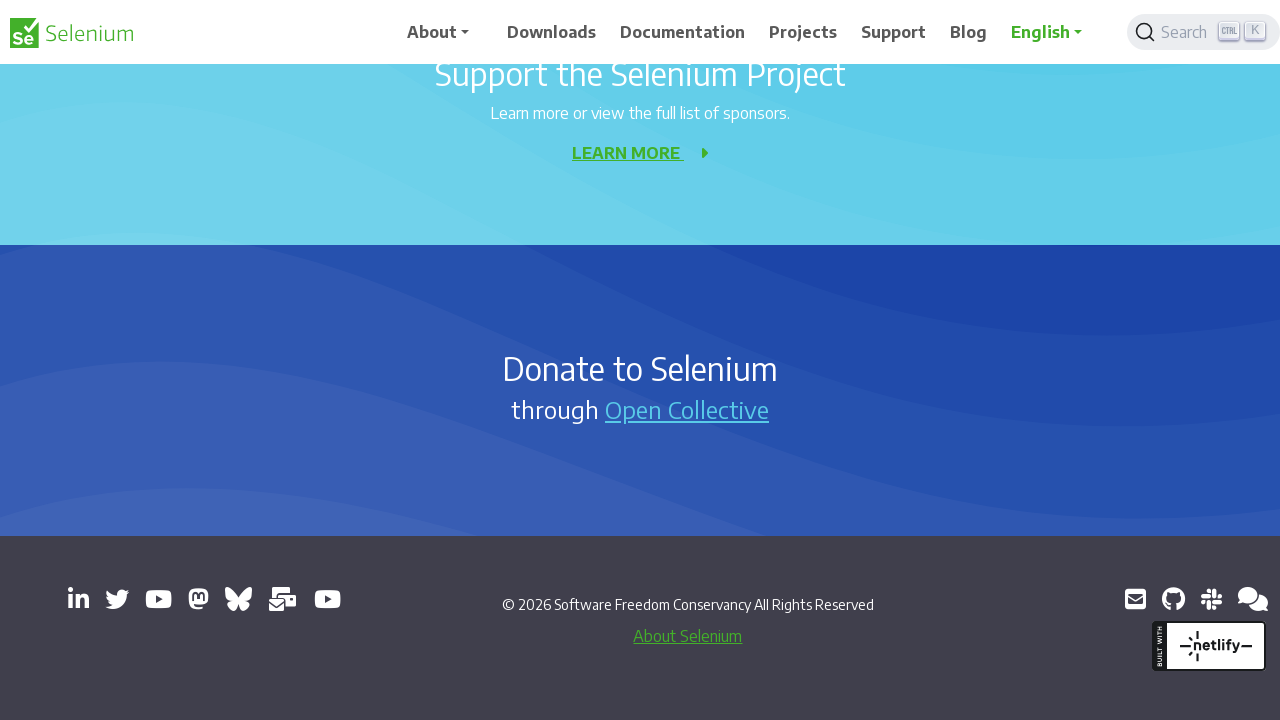

Clicked a link to open new tab/window at (78, 599) on a[target='_blank'] >> nth=2
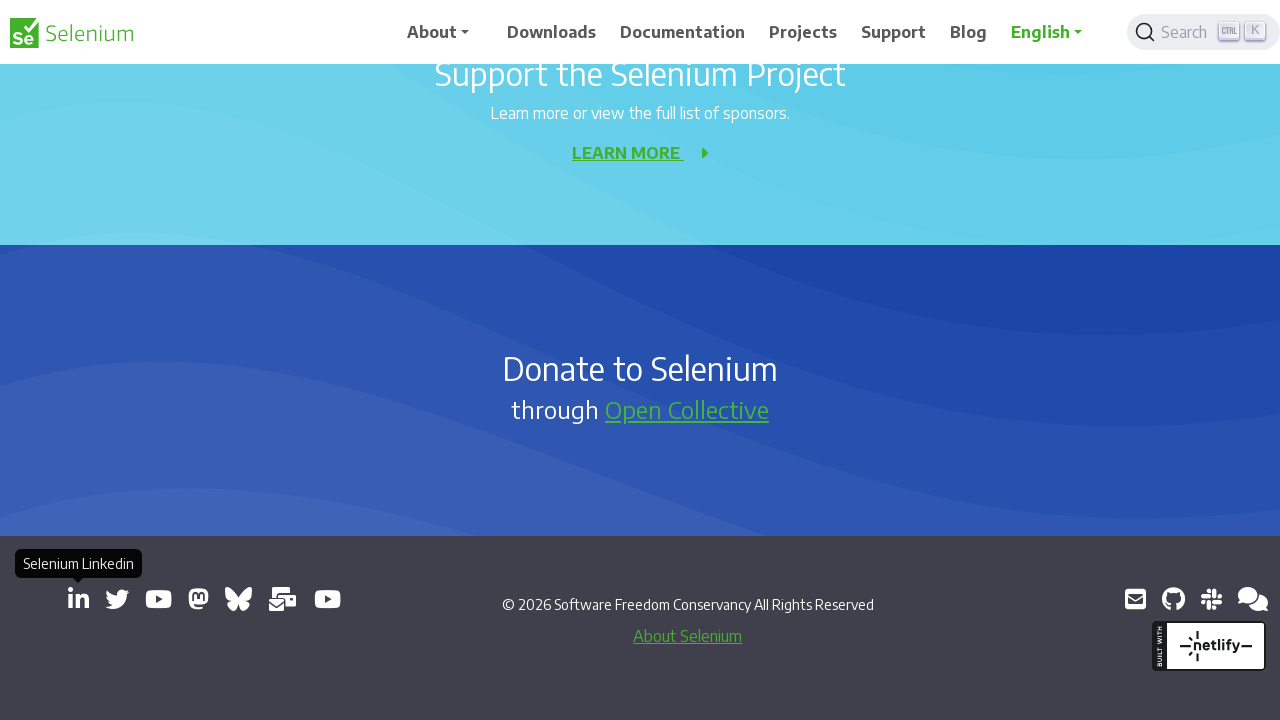

Clicked a link to open new tab/window at (117, 599) on a[target='_blank'] >> nth=3
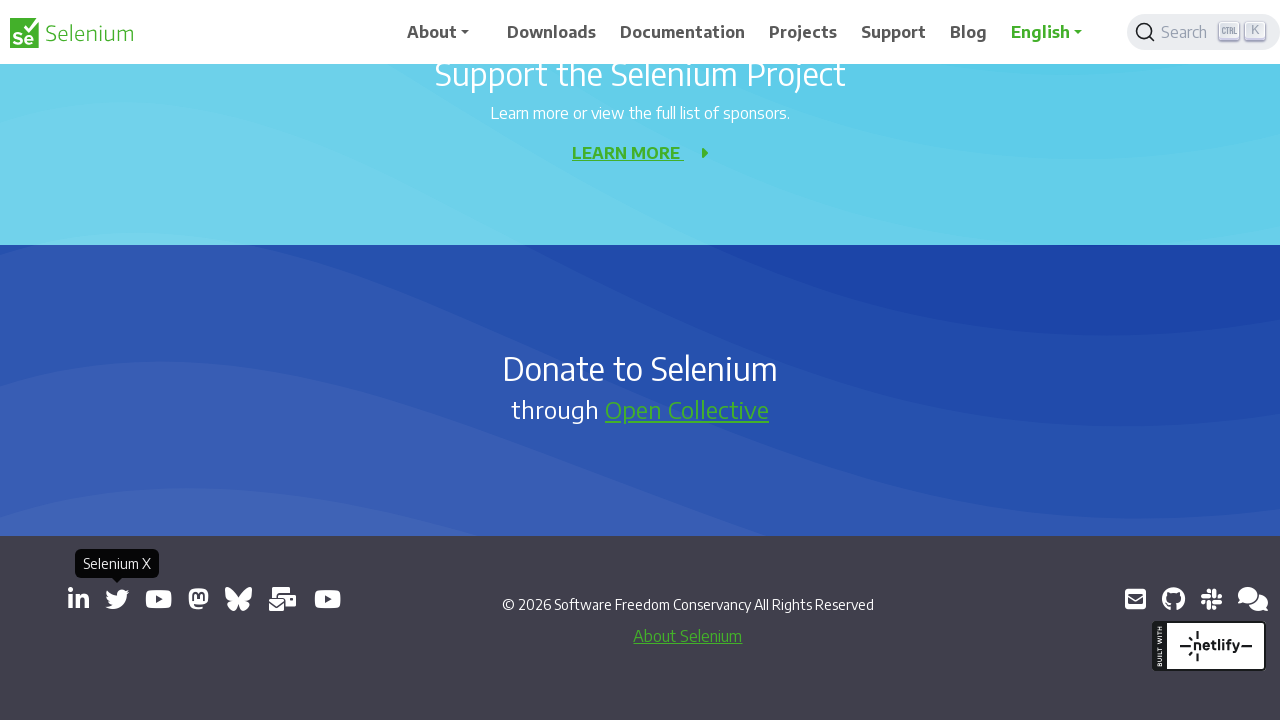

Clicked a link to open new tab/window at (158, 599) on a[target='_blank'] >> nth=4
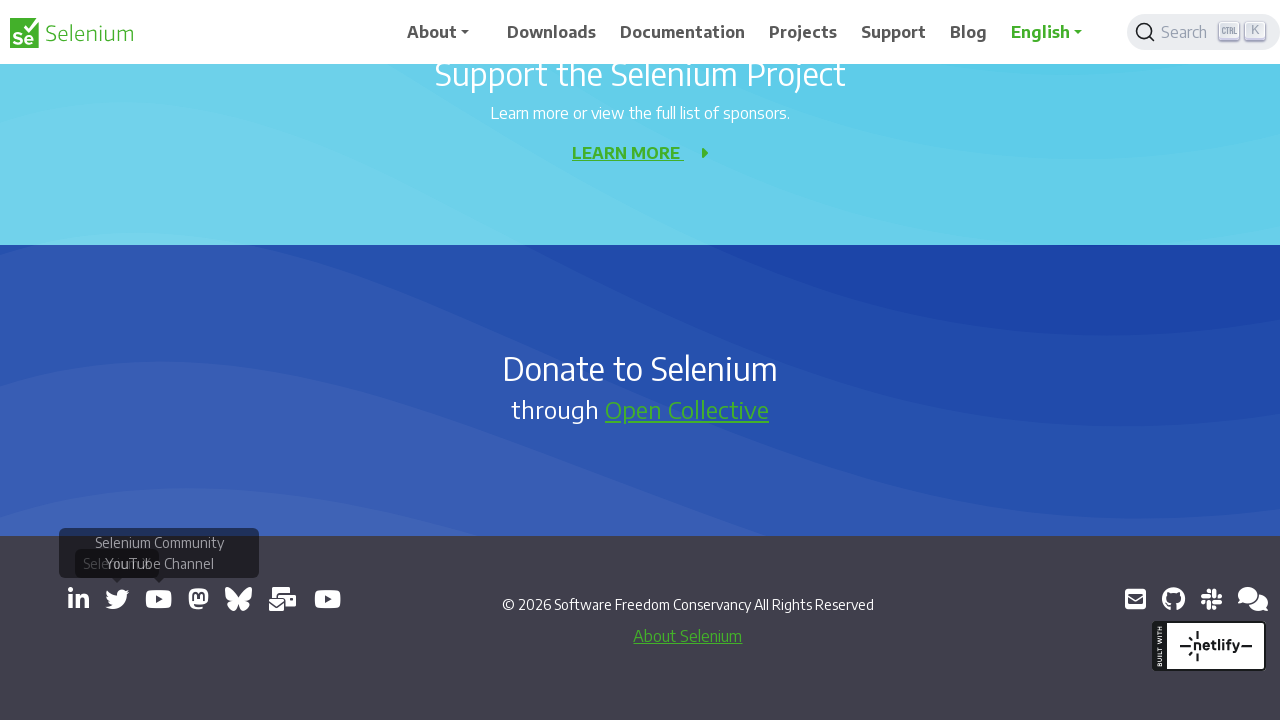

Clicked a link to open new tab/window at (198, 599) on a[target='_blank'] >> nth=5
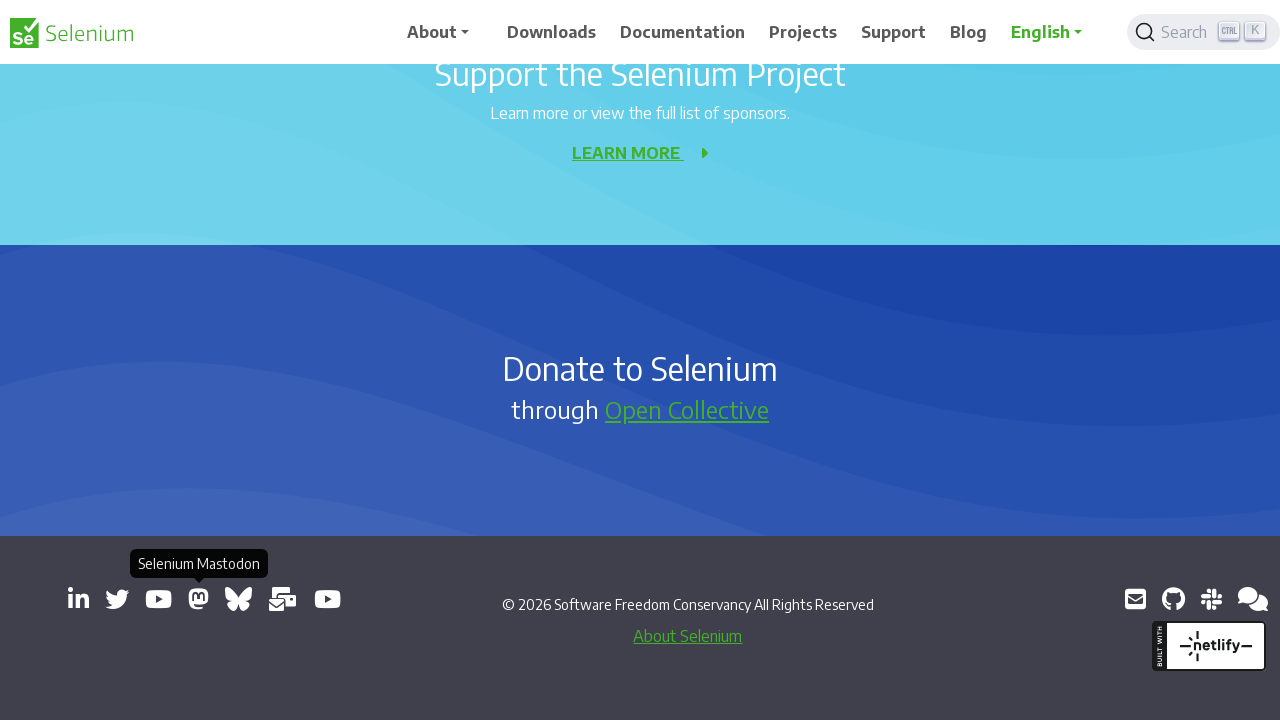

Clicked a link to open new tab/window at (238, 599) on a[target='_blank'] >> nth=6
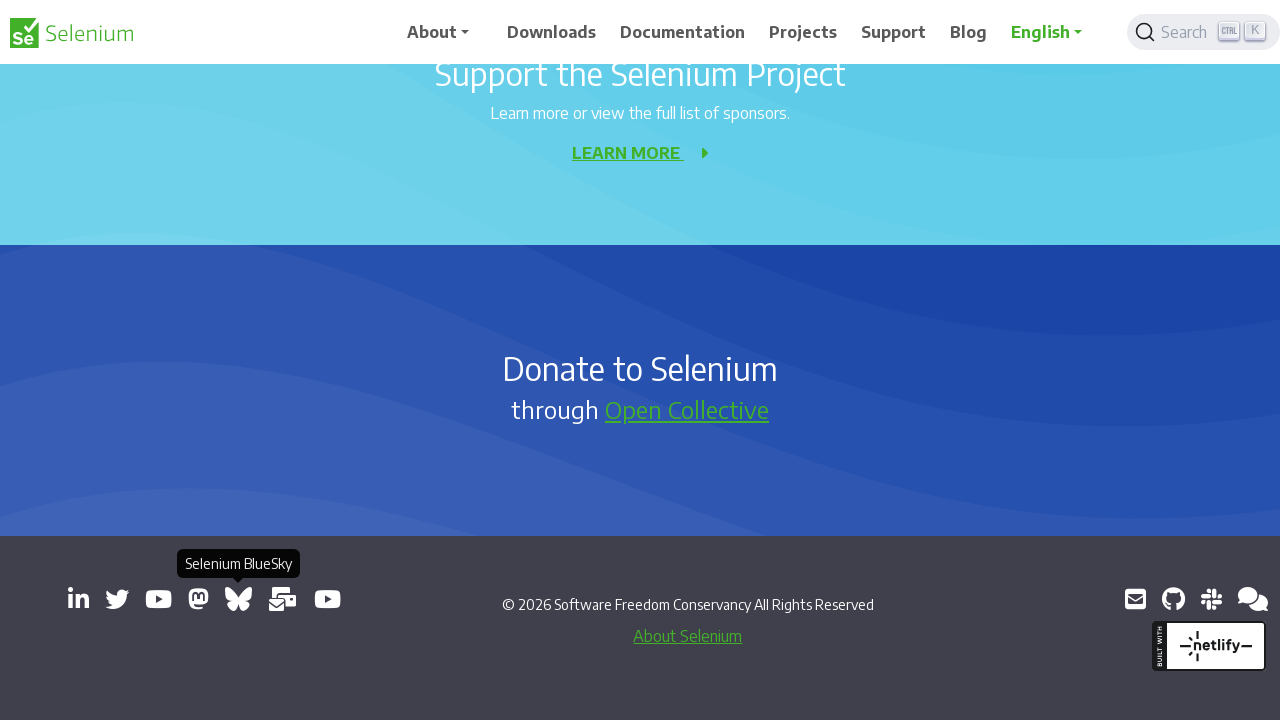

Clicked a link to open new tab/window at (283, 599) on a[target='_blank'] >> nth=7
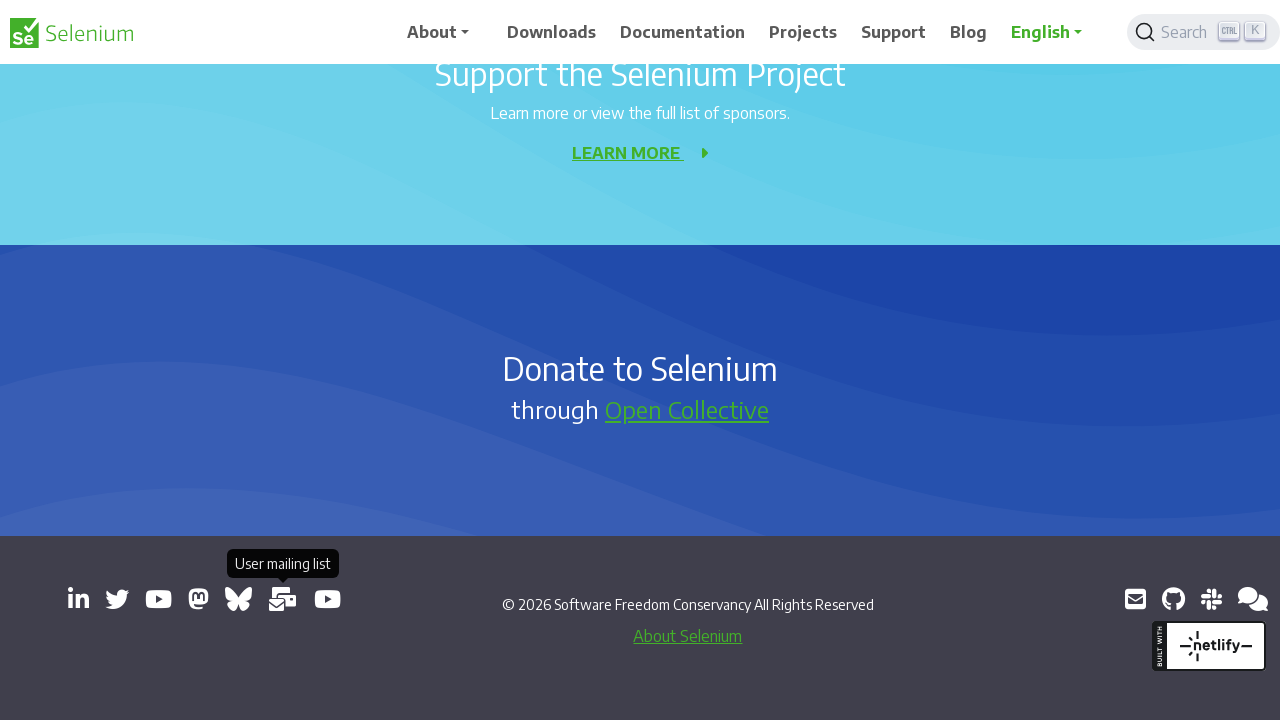

Clicked a link to open new tab/window at (328, 599) on a[target='_blank'] >> nth=8
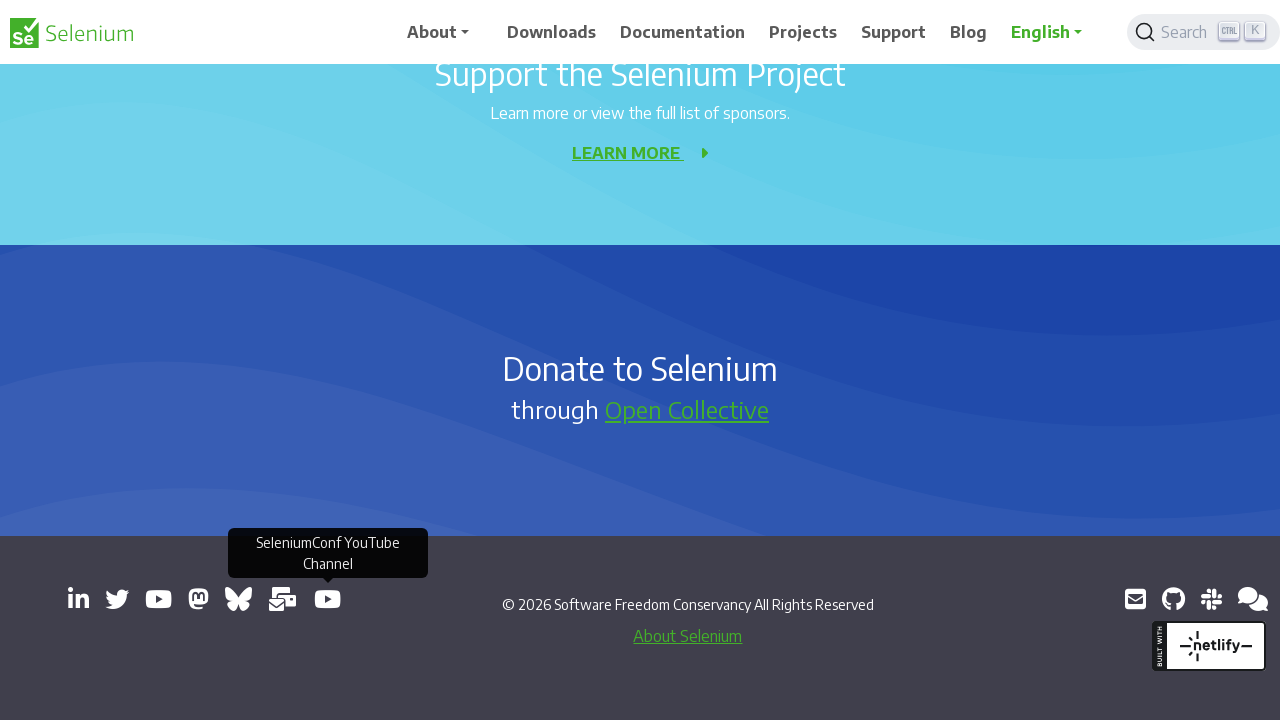

Clicked a link to open new tab/window at (1135, 599) on a[target='_blank'] >> nth=9
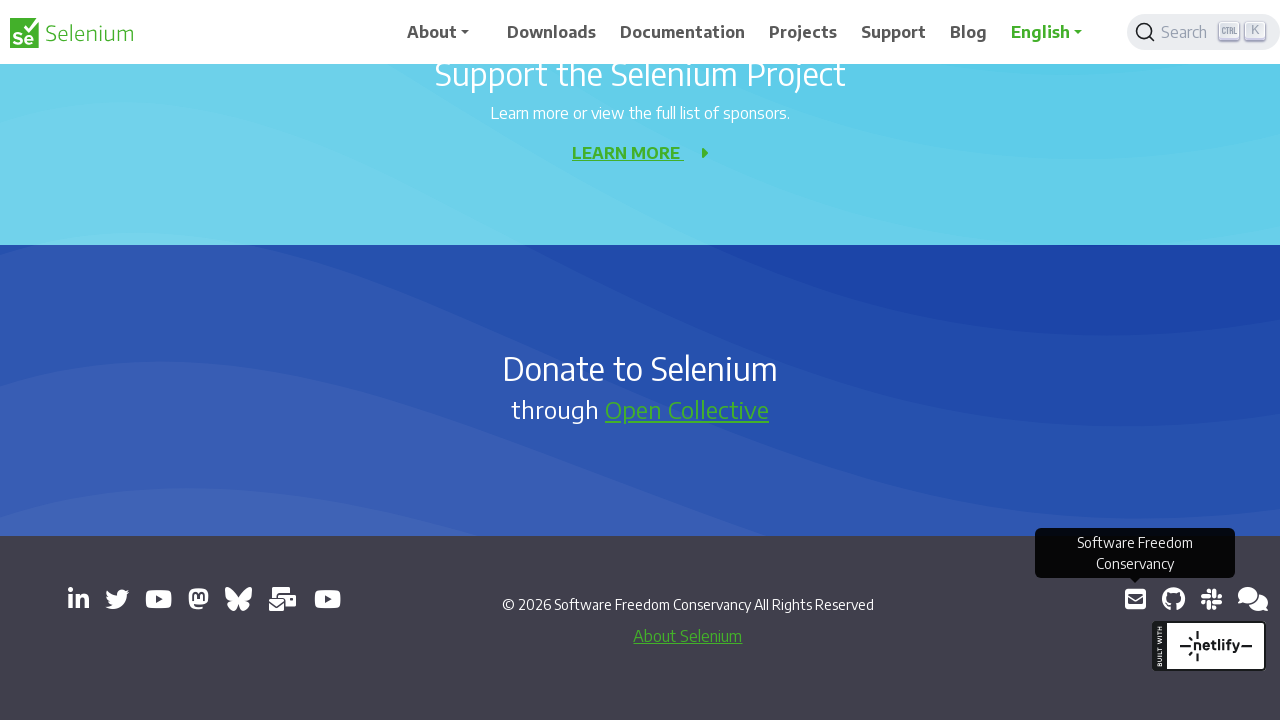

Clicked a link to open new tab/window at (1173, 599) on a[target='_blank'] >> nth=10
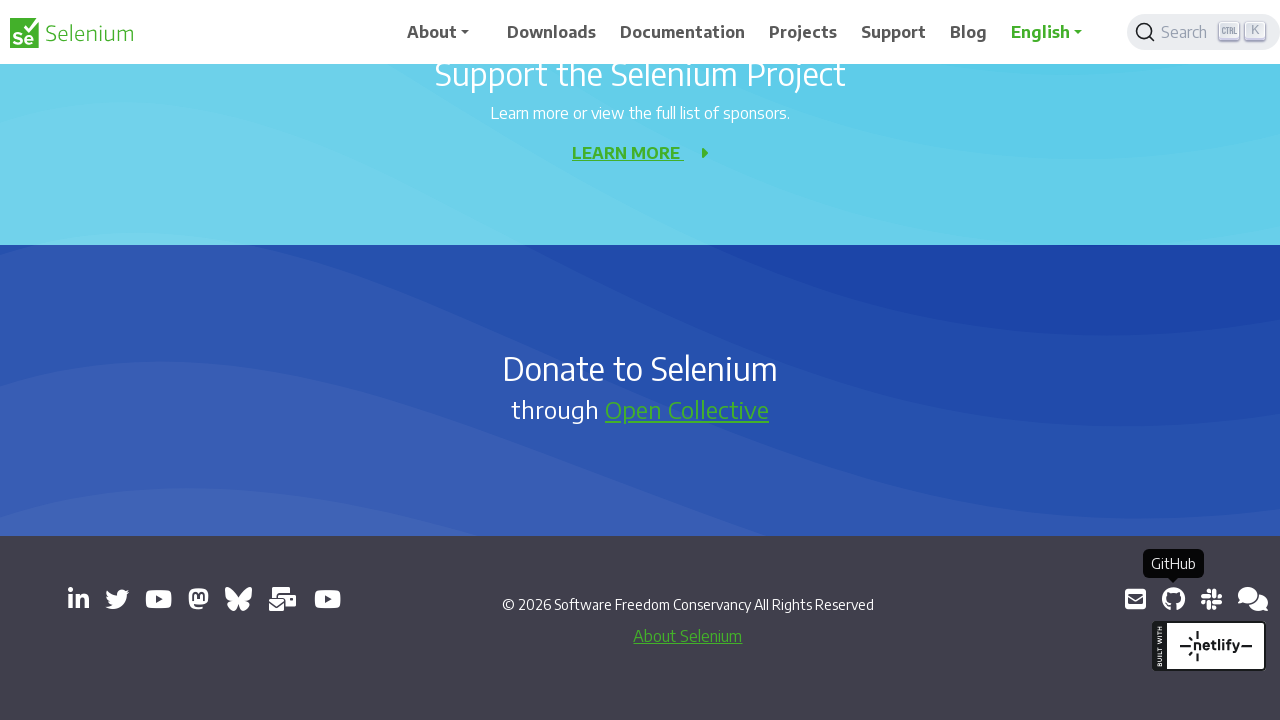

Clicked a link to open new tab/window at (1211, 599) on a[target='_blank'] >> nth=11
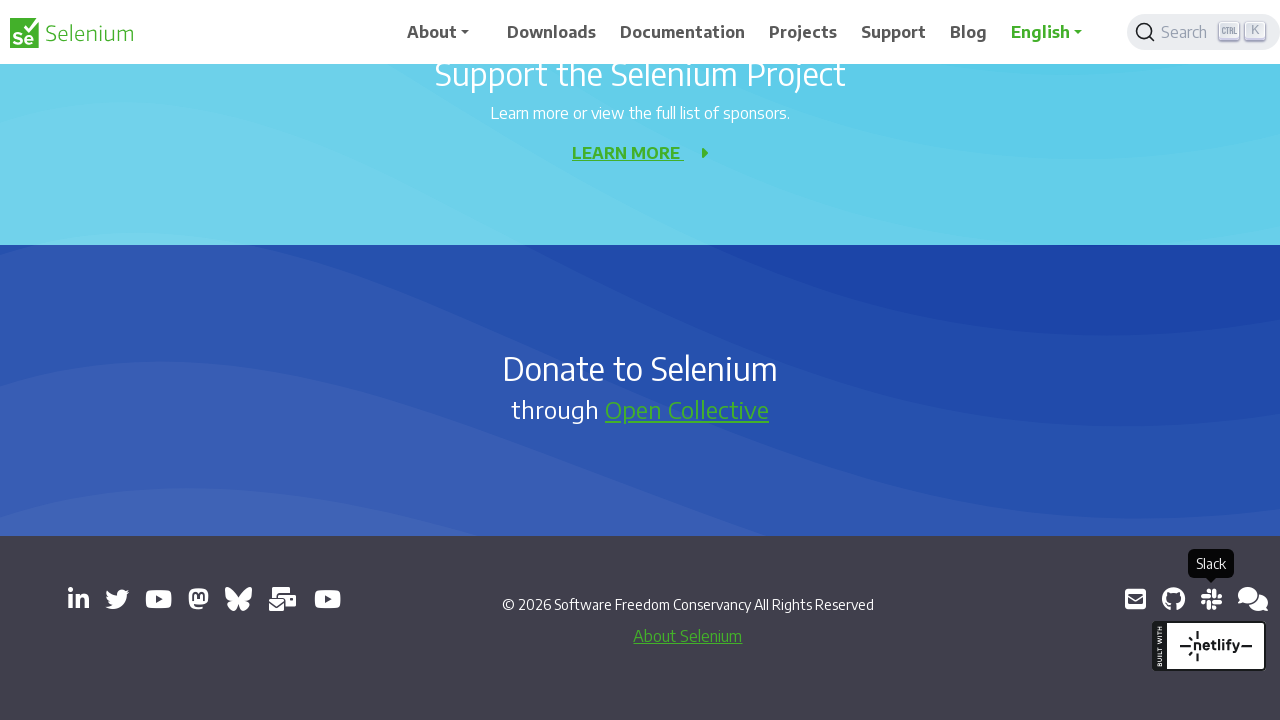

Clicked a link to open new tab/window at (1253, 599) on a[target='_blank'] >> nth=12
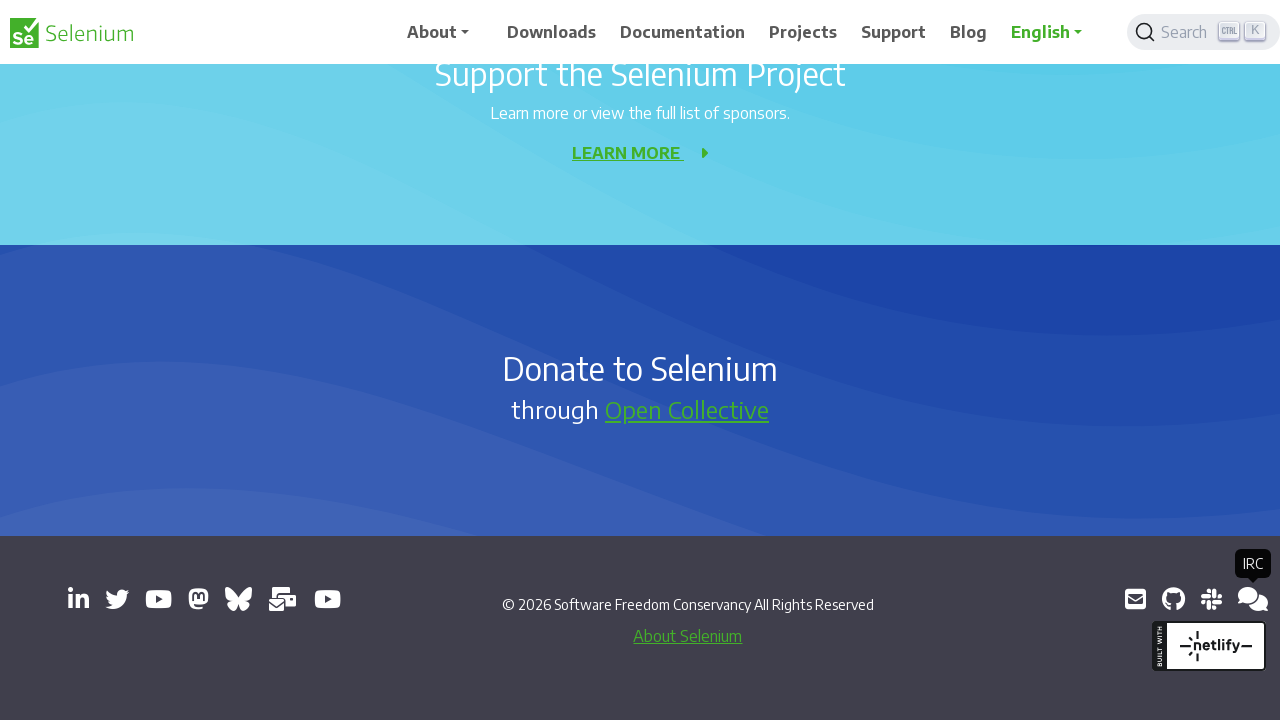

Clicked a link to open new tab/window at (1248, 599) on a[target='_blank'] >> nth=13
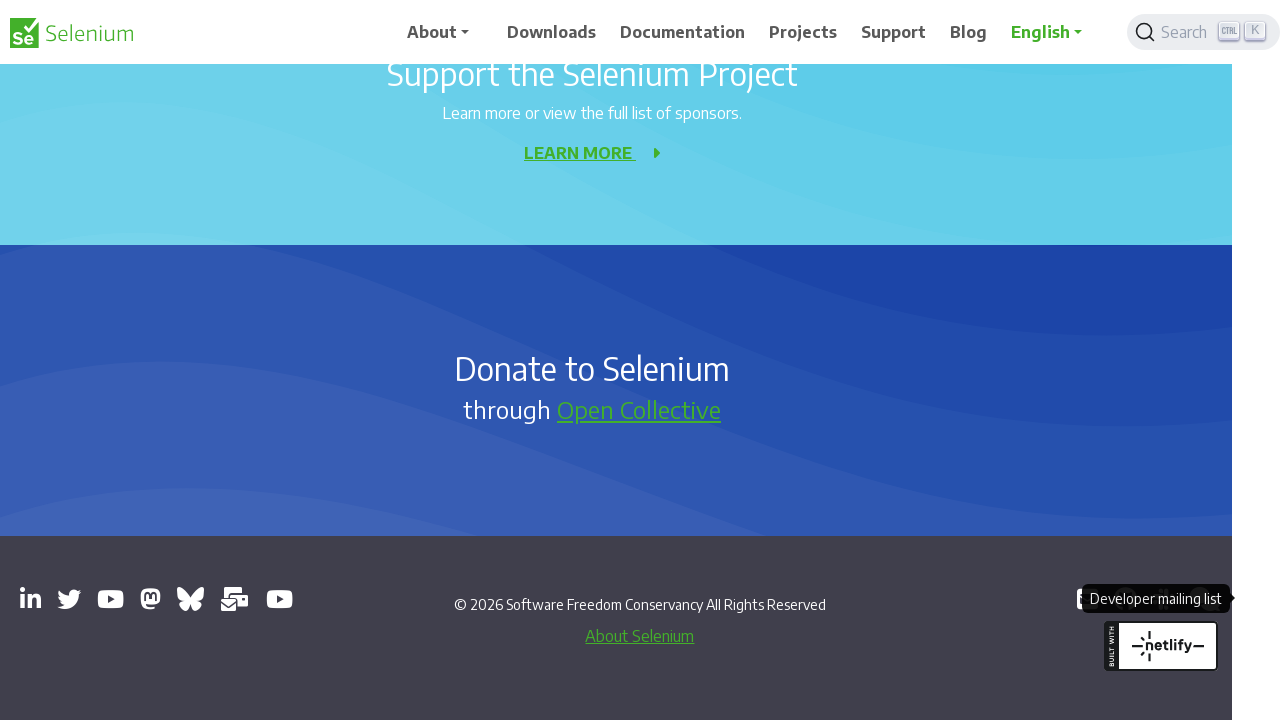

Retrieved all open pages from context
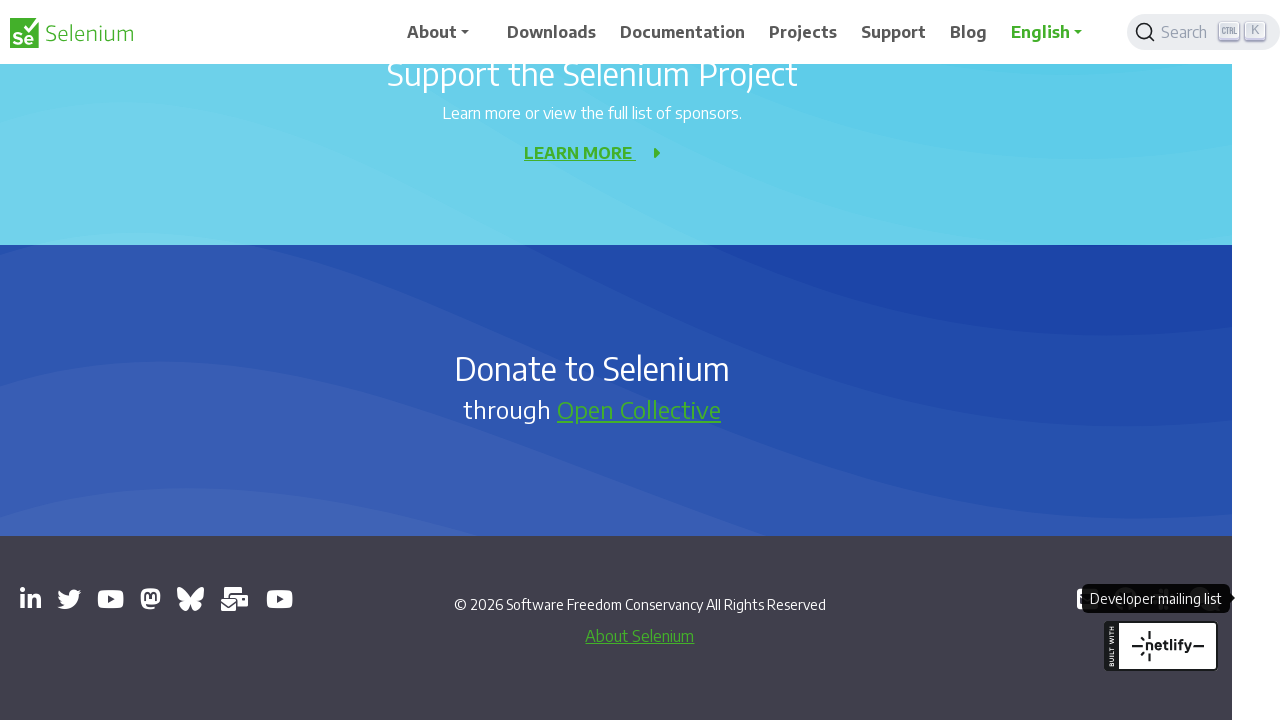

Brought page to focus
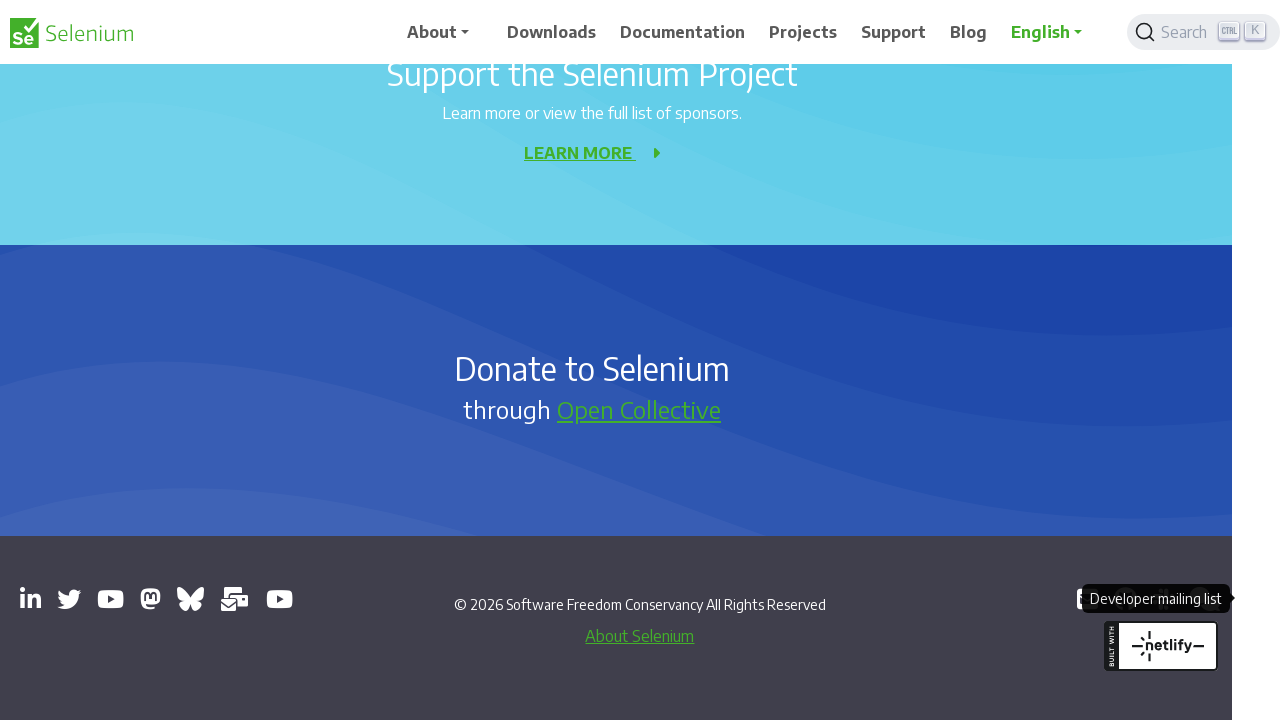

Waited for page to load (domcontentloaded state)
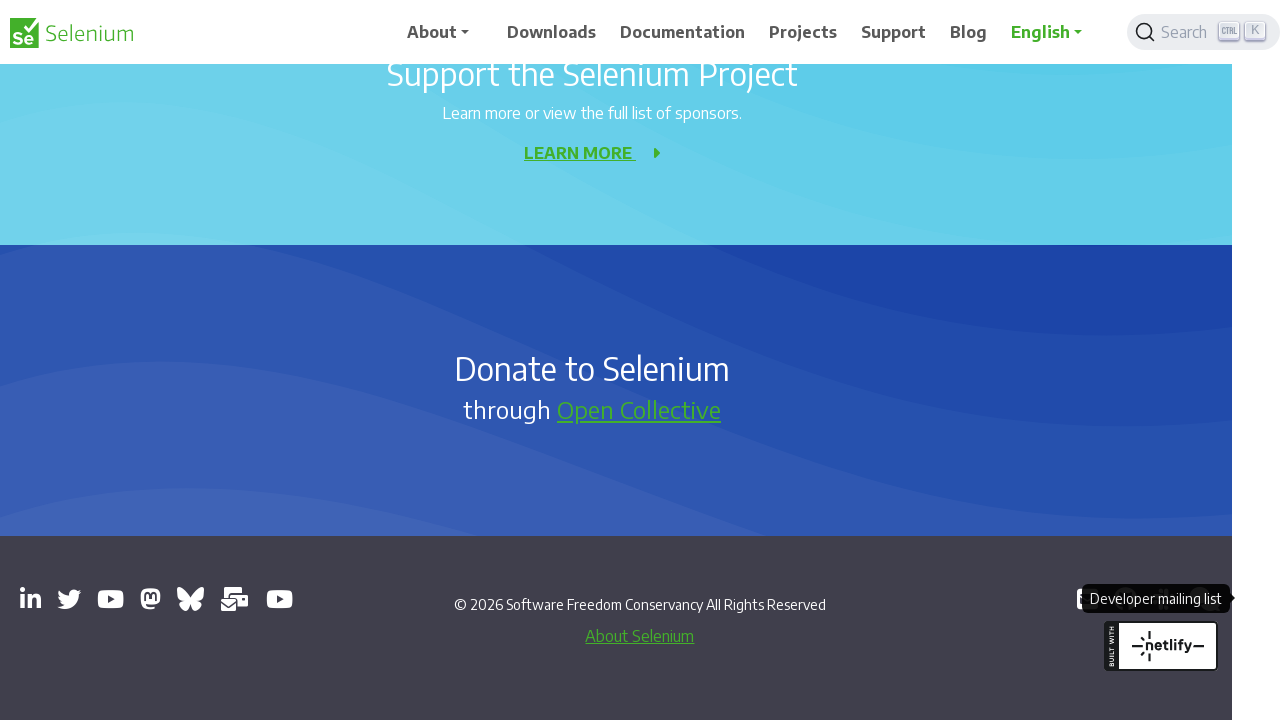

Retrieved page title: 'Selenium'
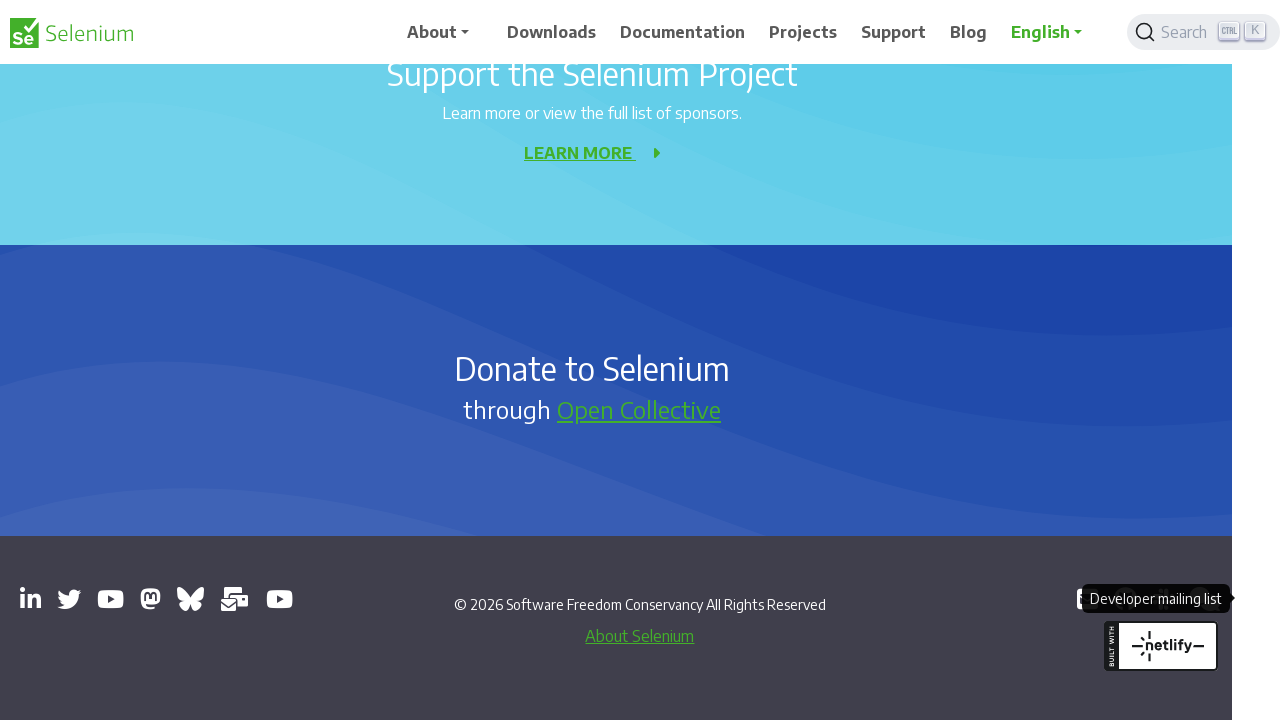

Brought page to focus
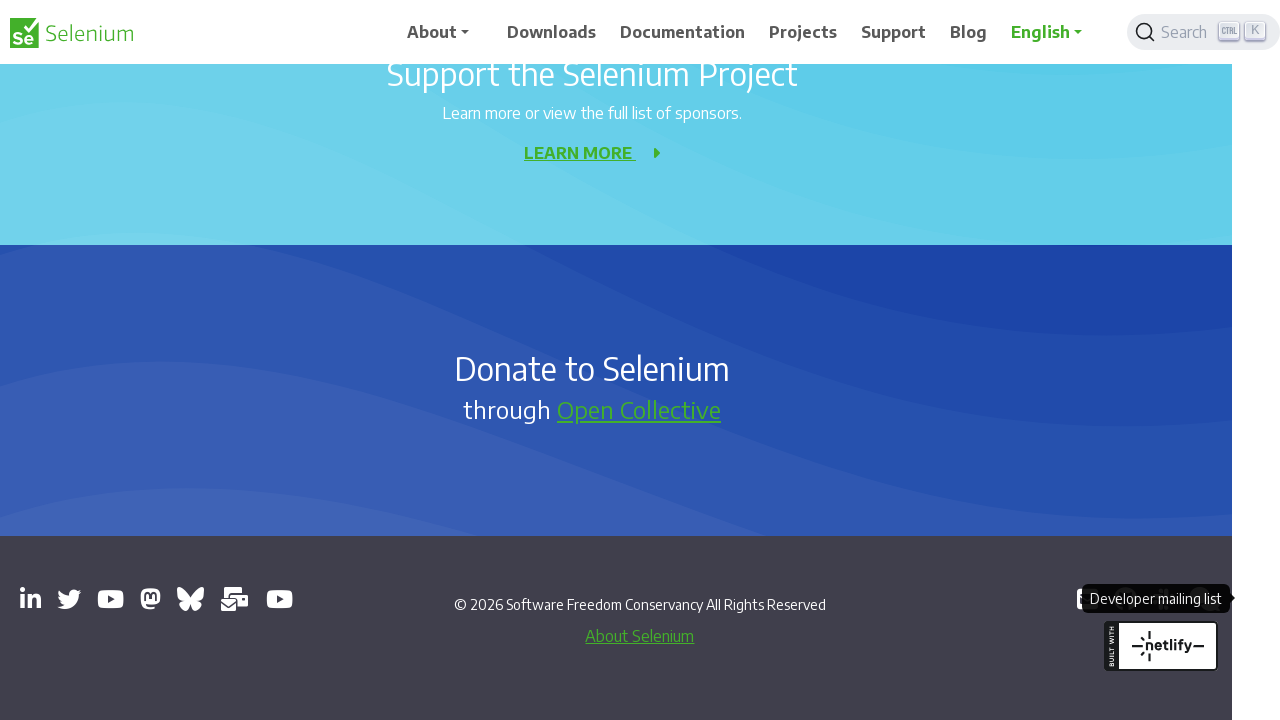

Waited for page to load (domcontentloaded state)
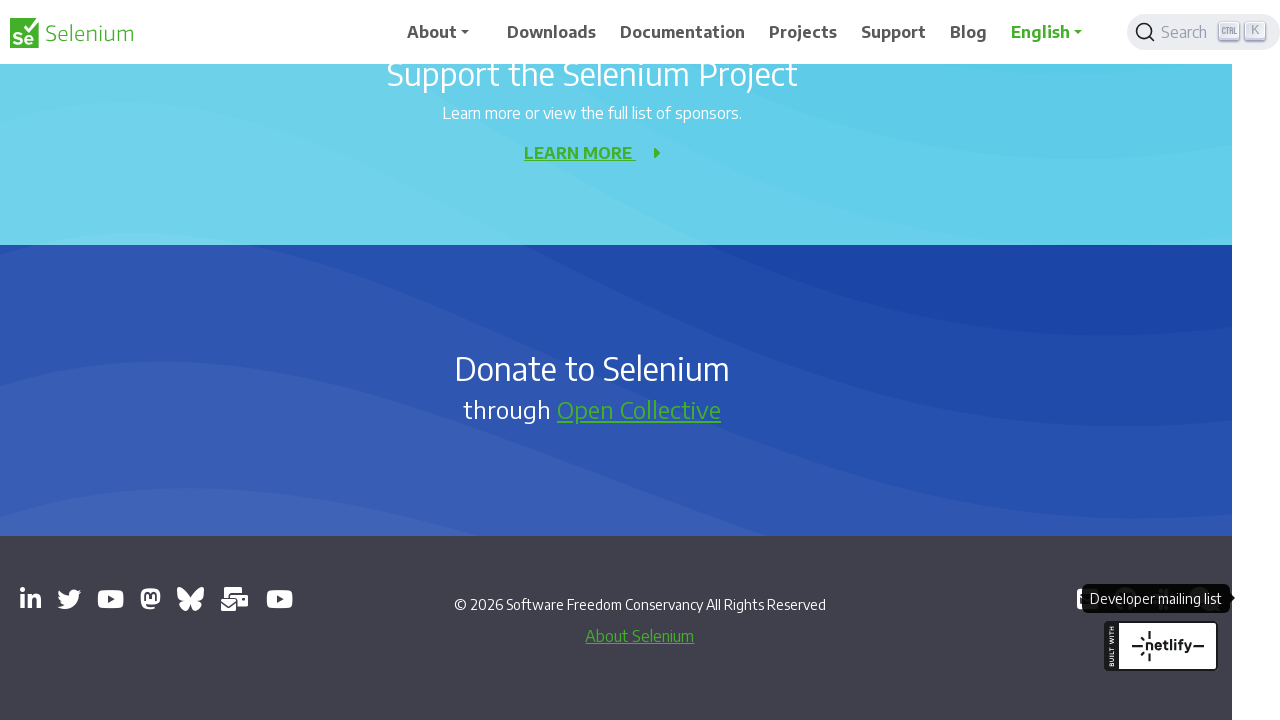

Retrieved page title: 'Register - SeleniumConf'
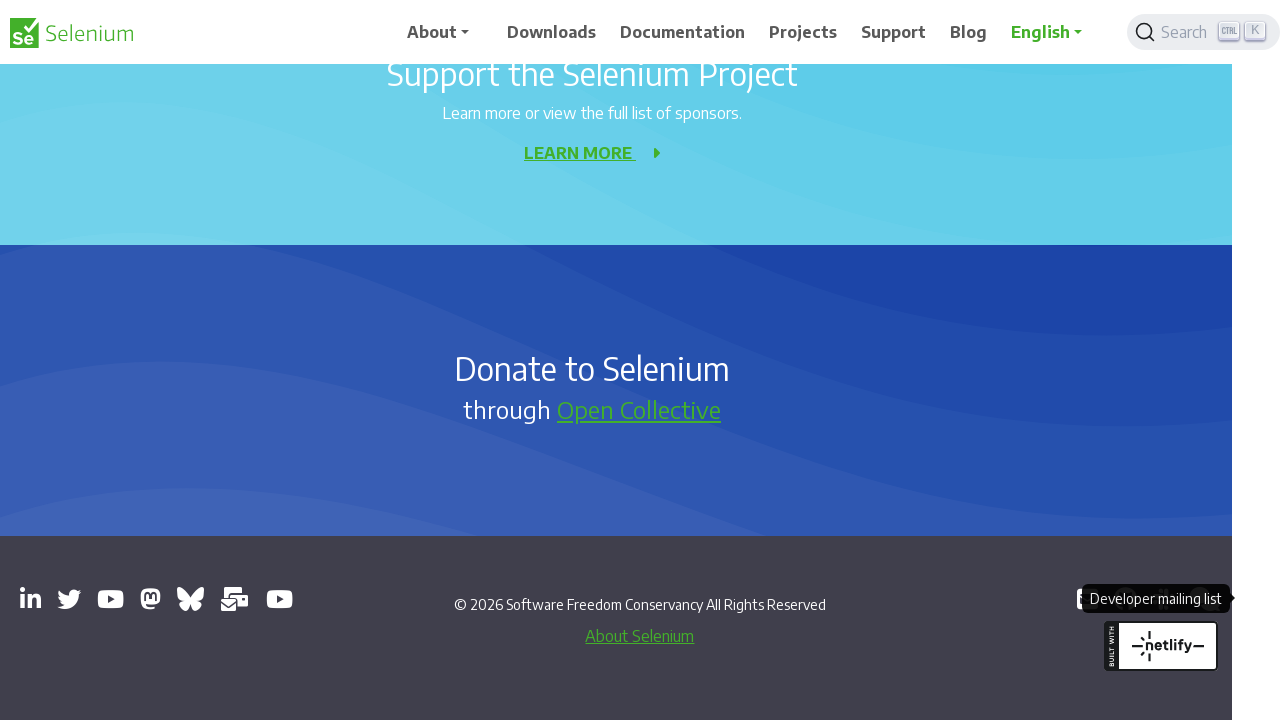

Brought page to focus
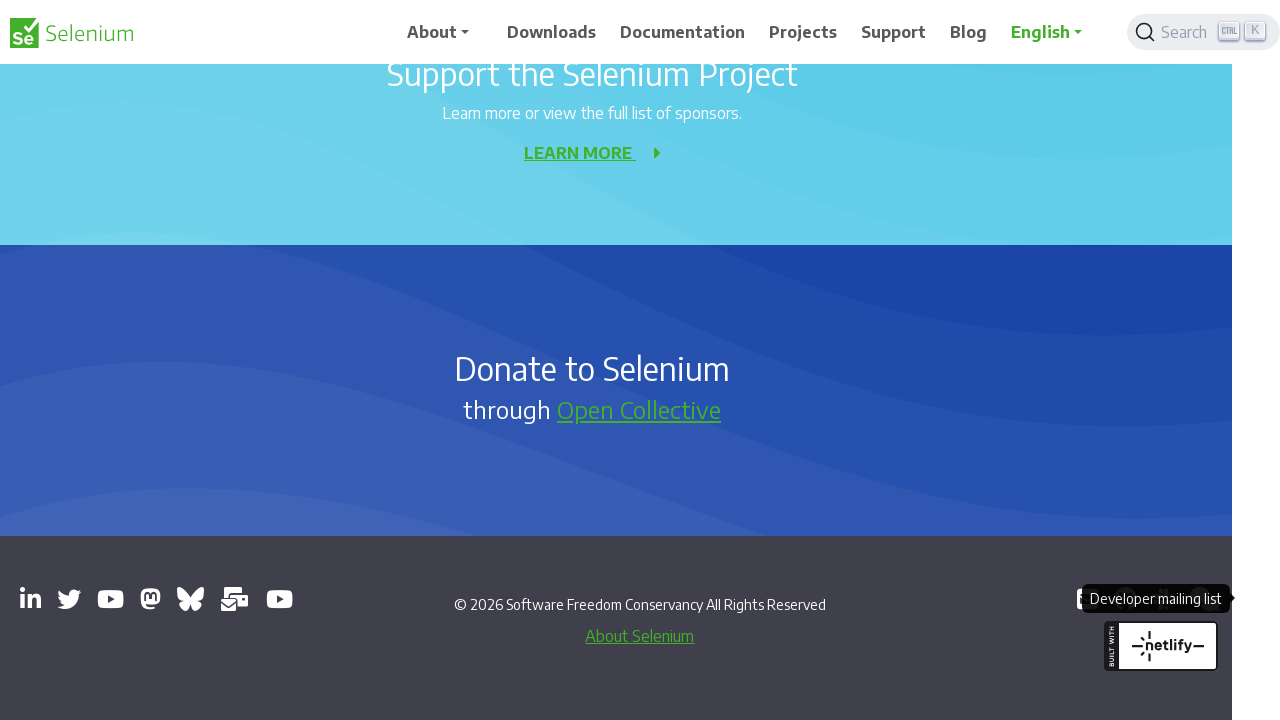

Waited for page to load (domcontentloaded state)
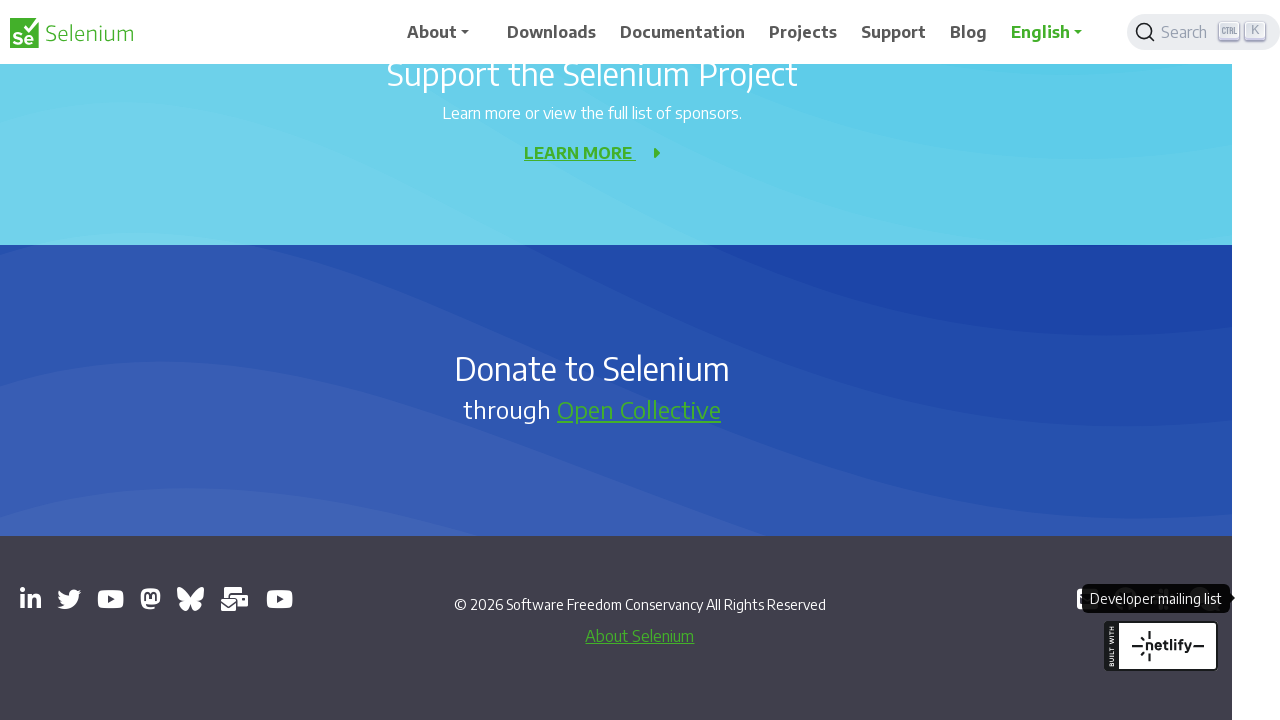

Retrieved page title: ''
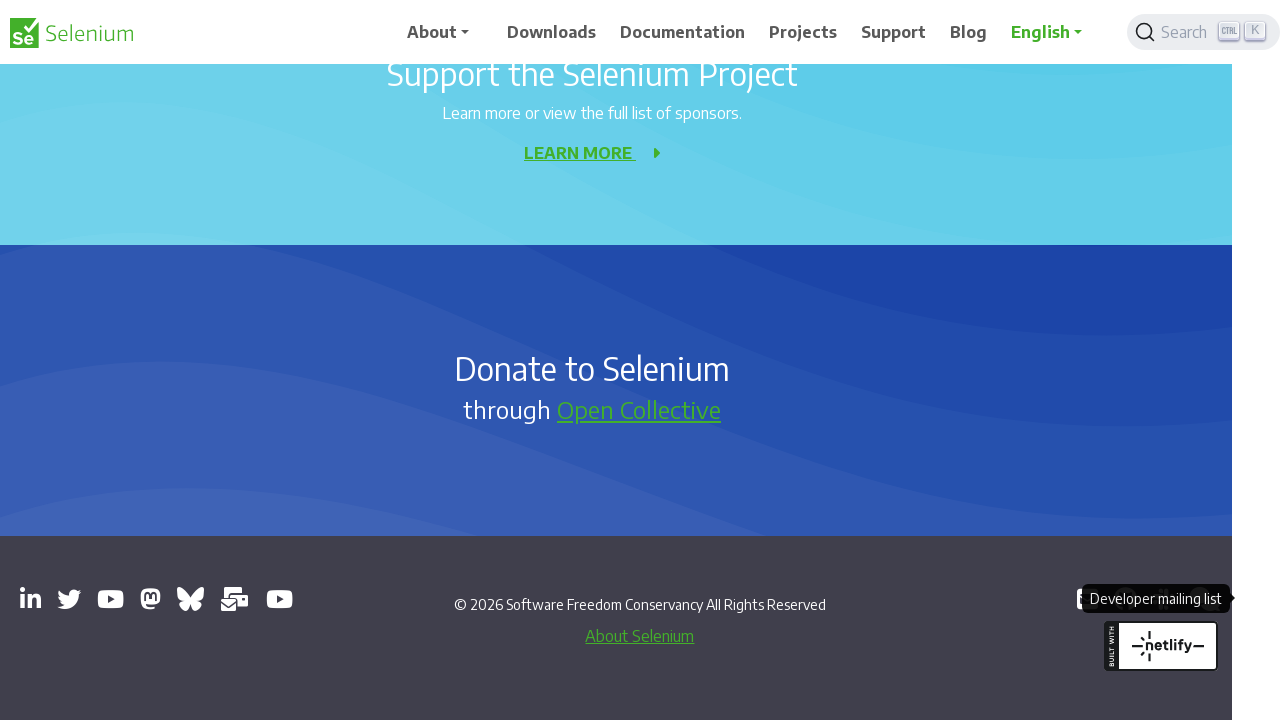

Brought page to focus
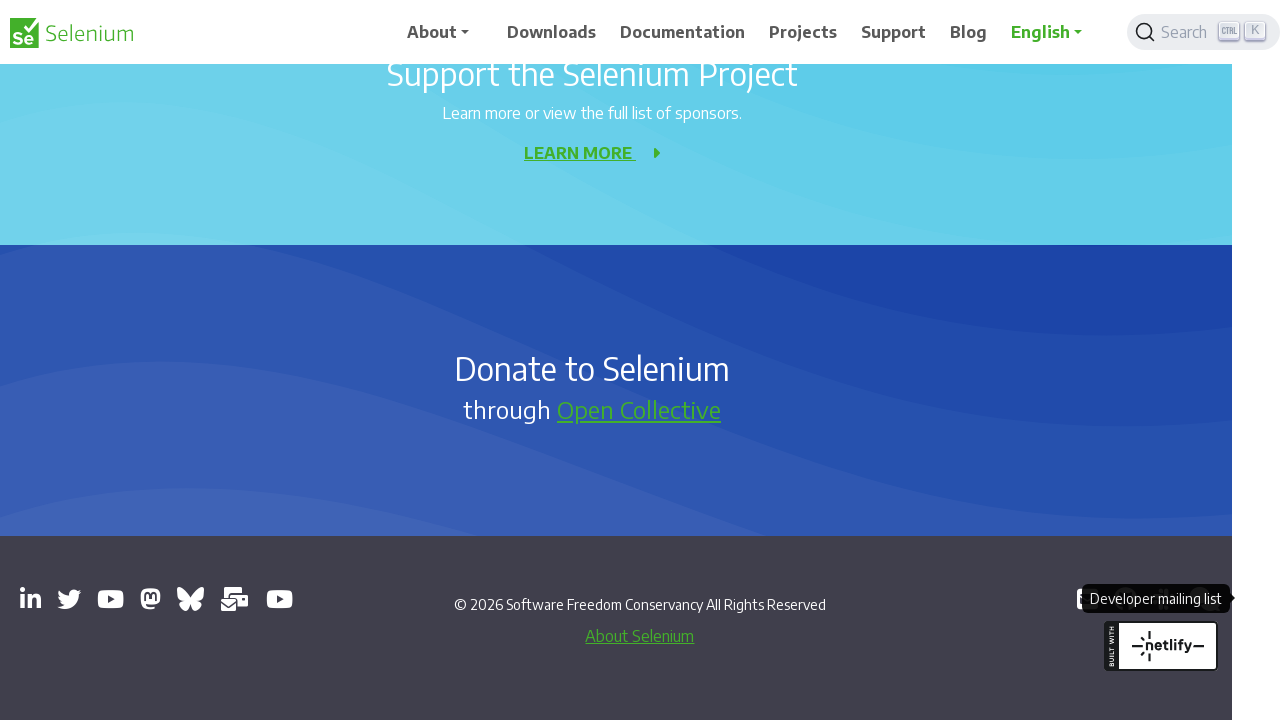

Waited for page to load (domcontentloaded state)
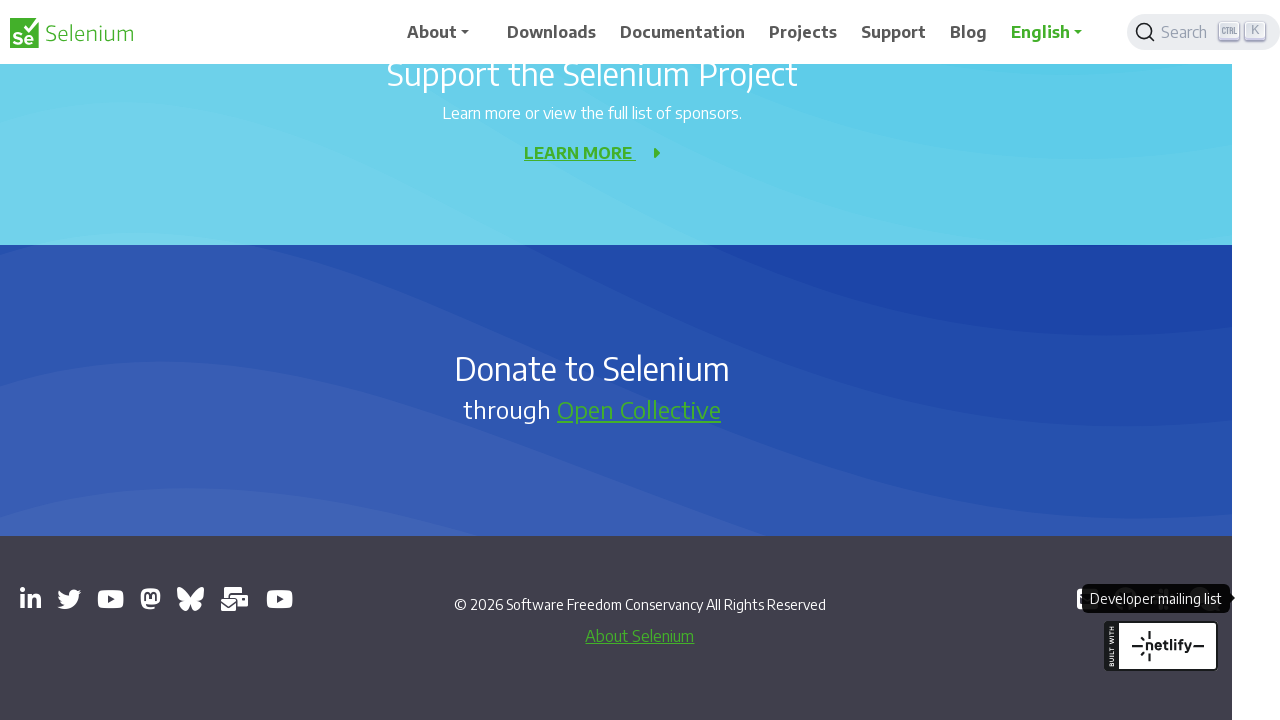

Retrieved page title: ''
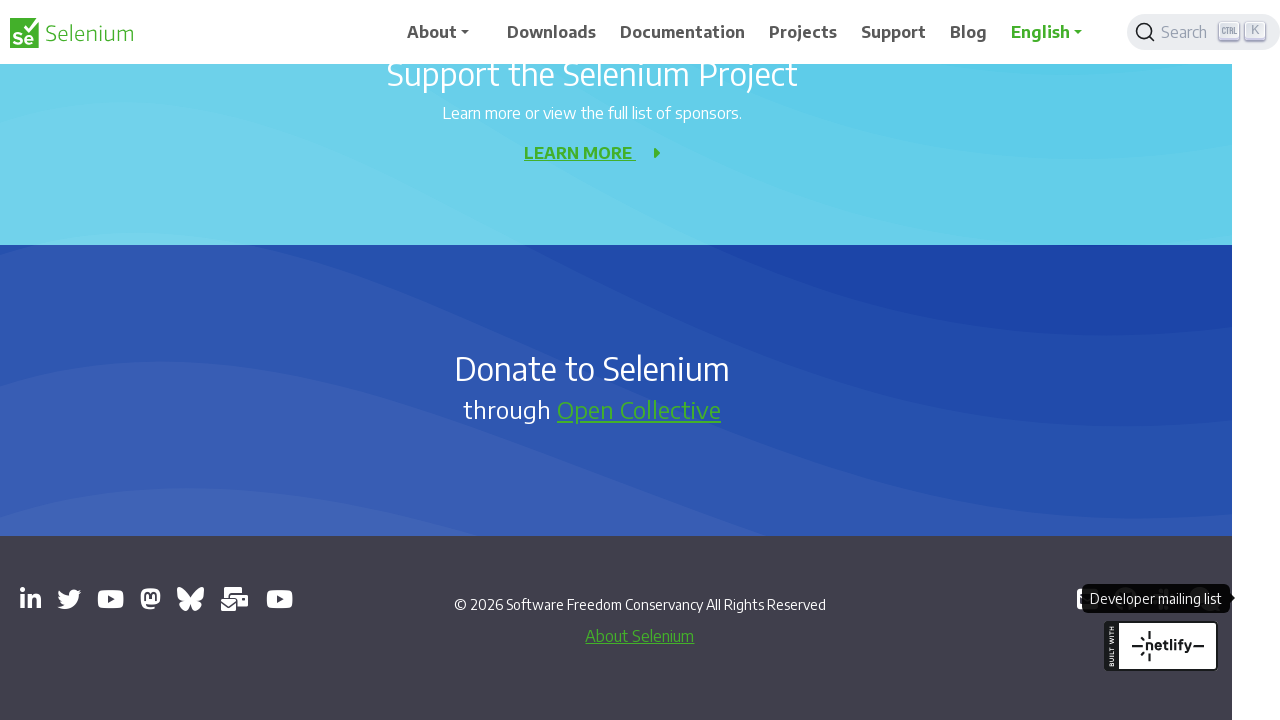

Brought page to focus
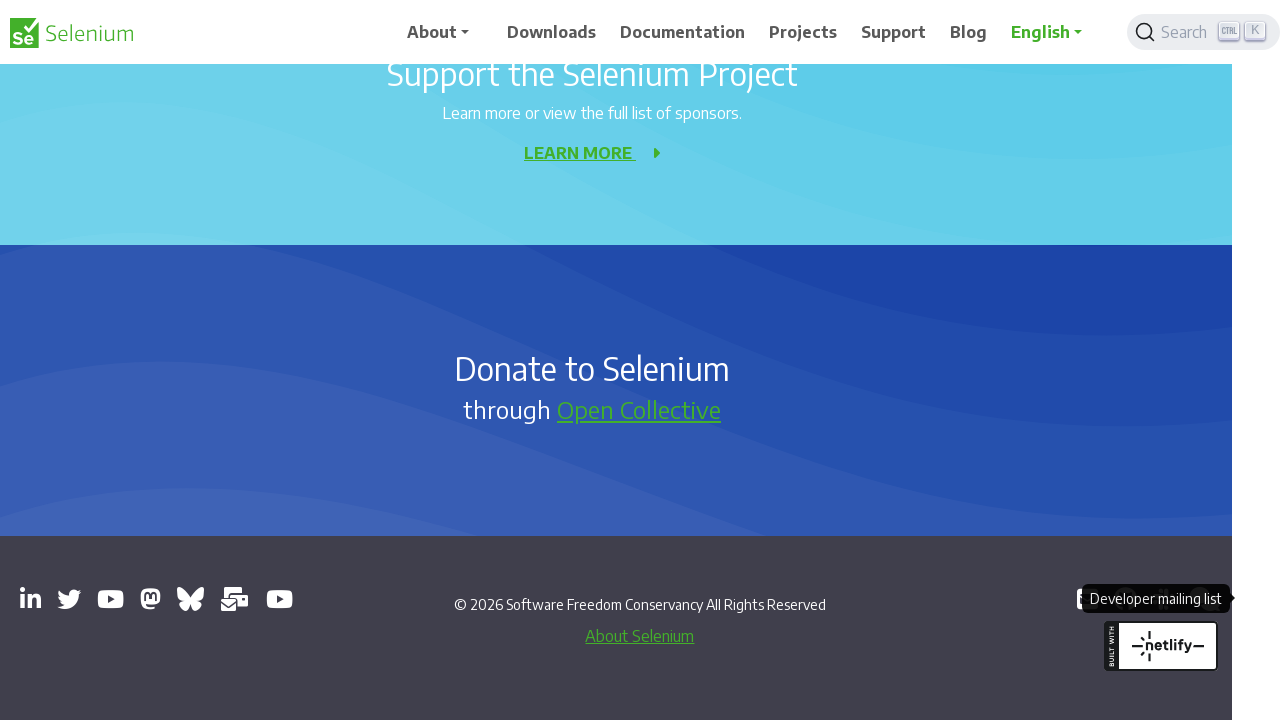

Waited for page to load (domcontentloaded state)
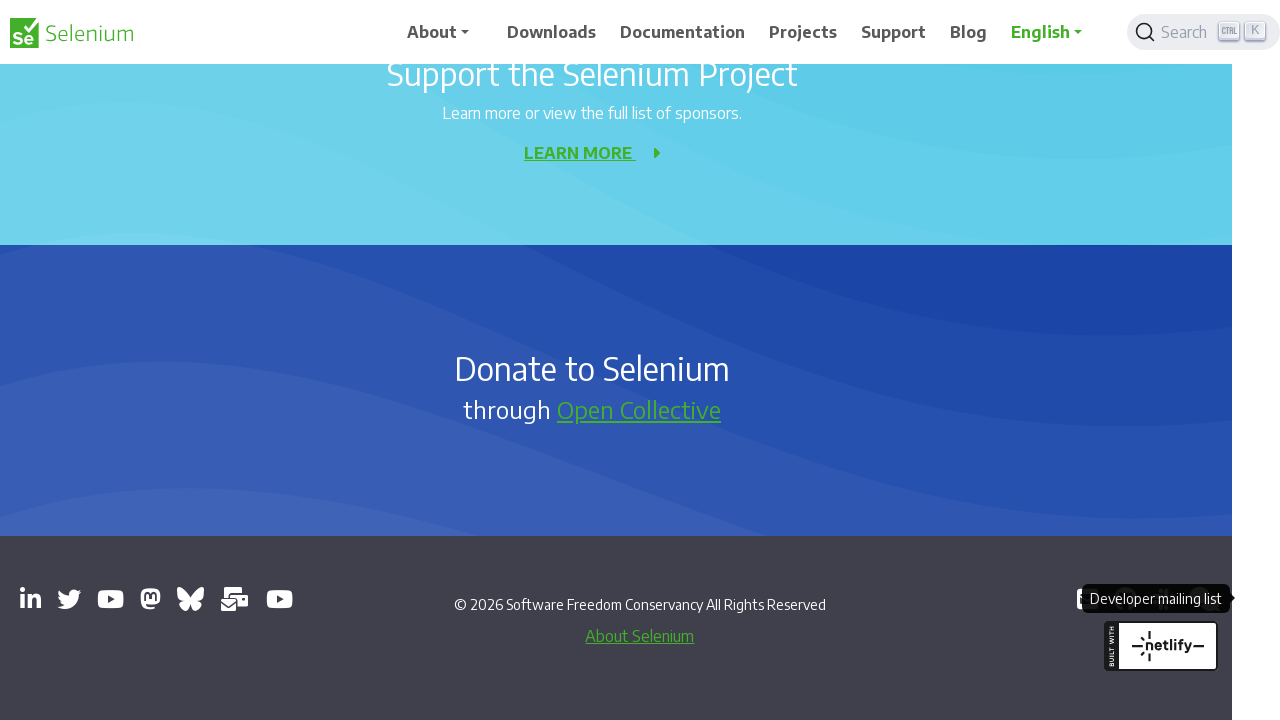

Retrieved page title: ''
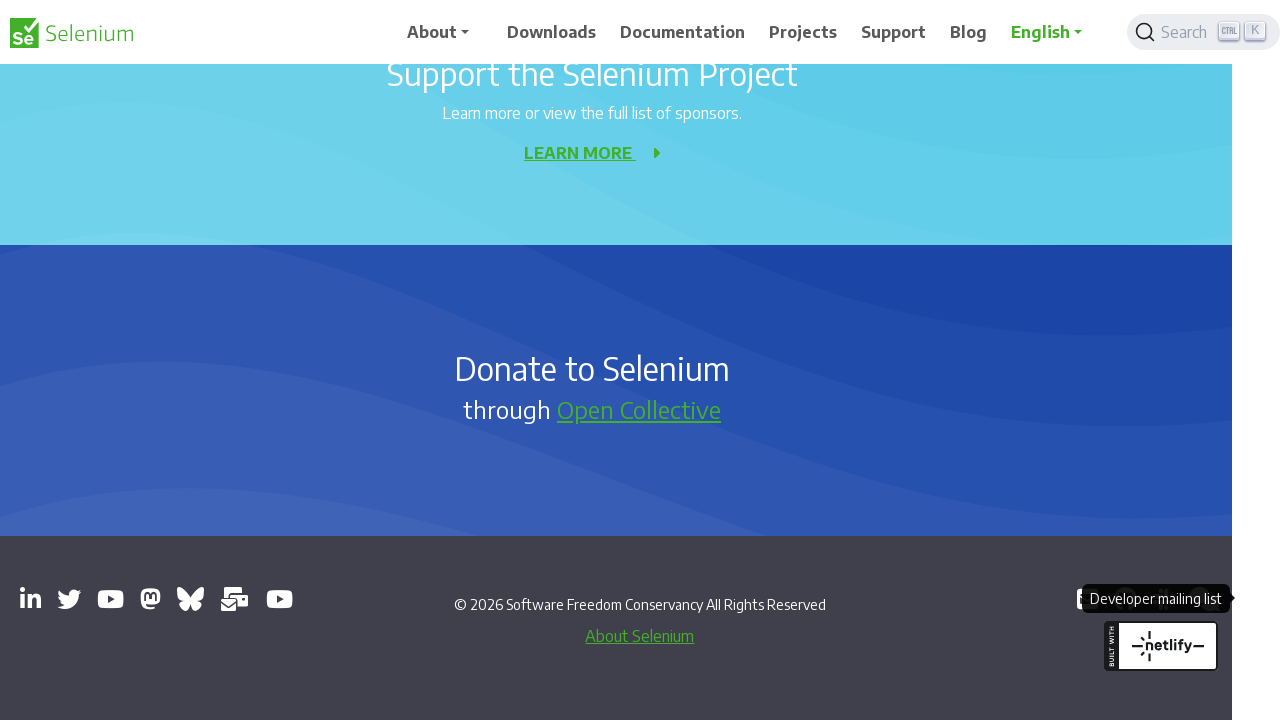

Brought page to focus
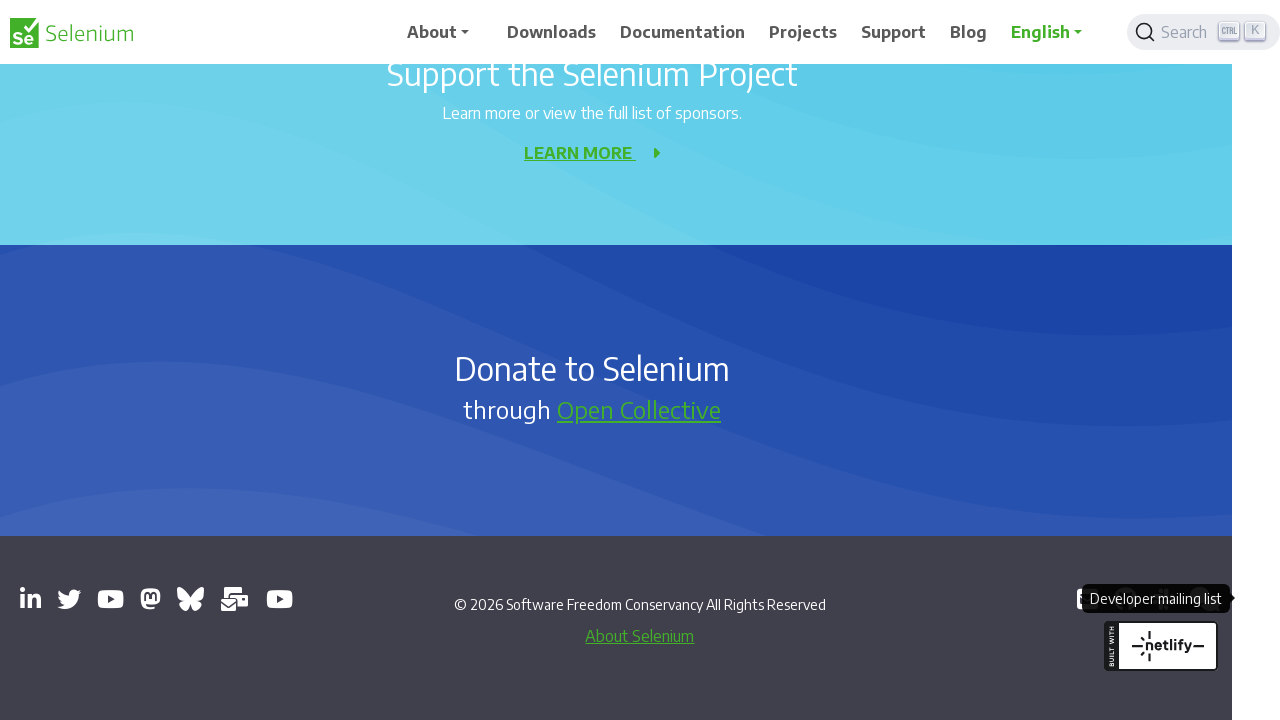

Waited for page to load (domcontentloaded state)
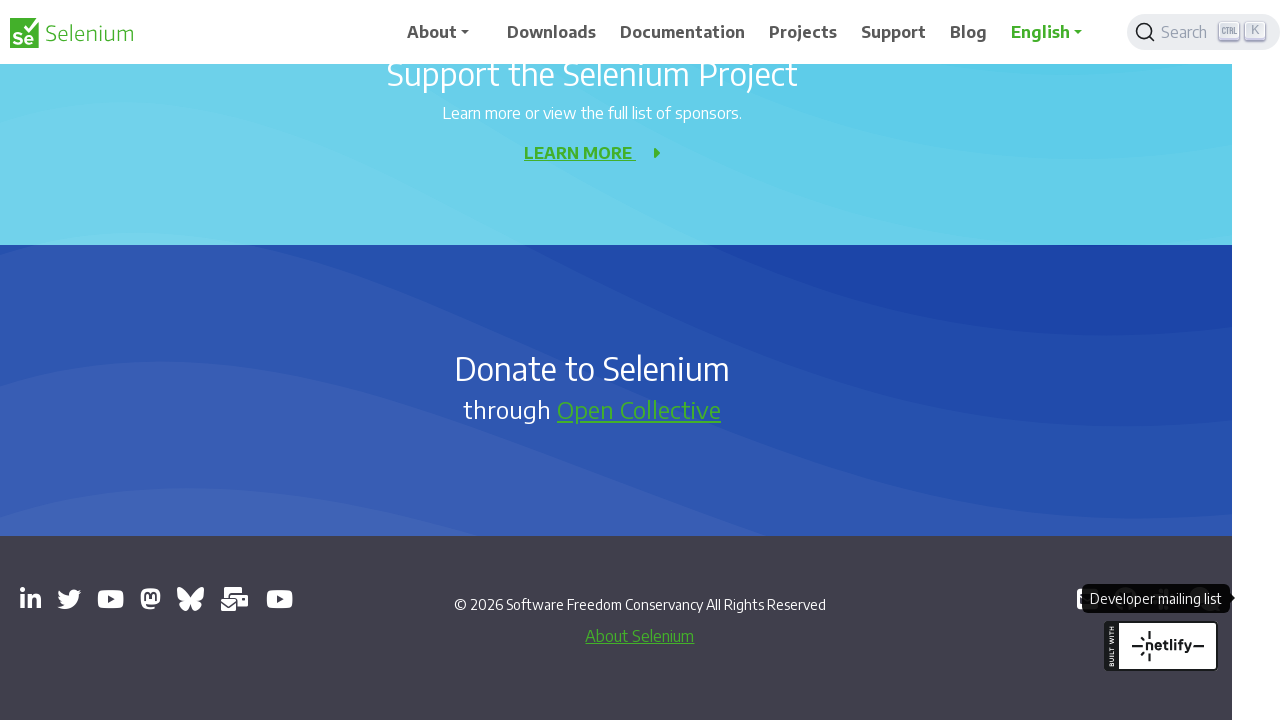

Retrieved page title: 'SeleniumHQ Project - YouTube'
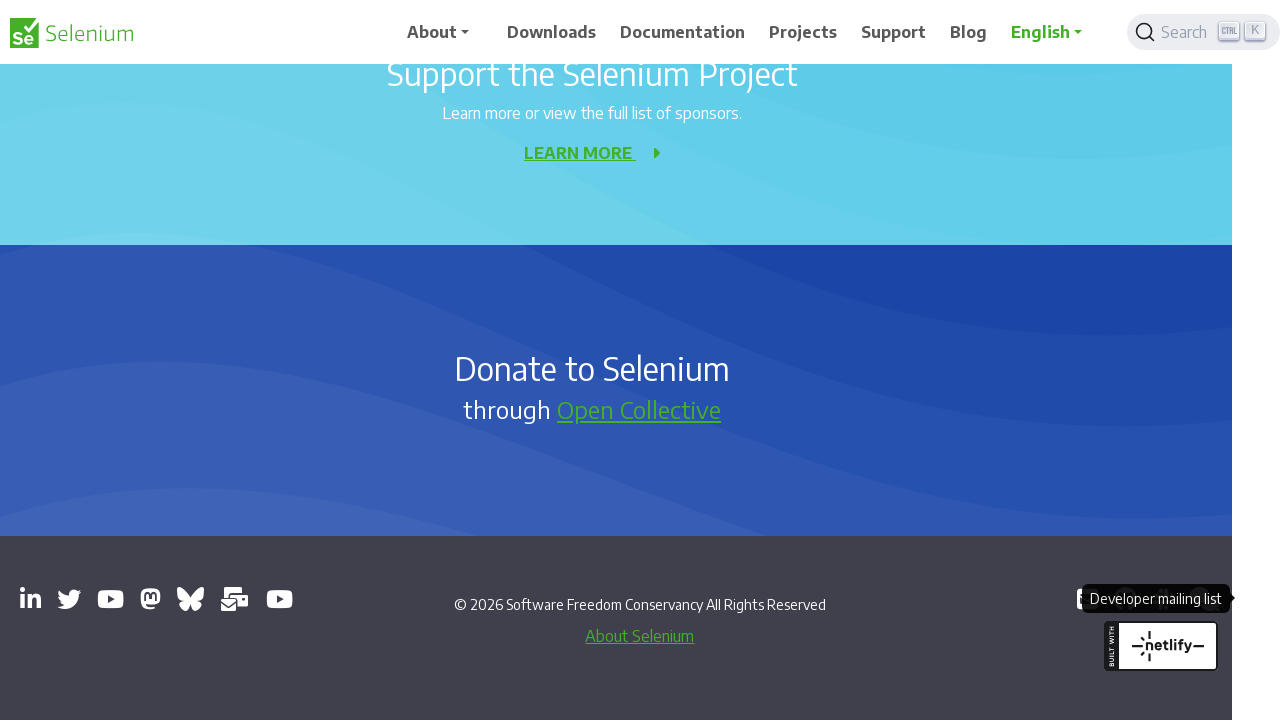

Brought page to focus
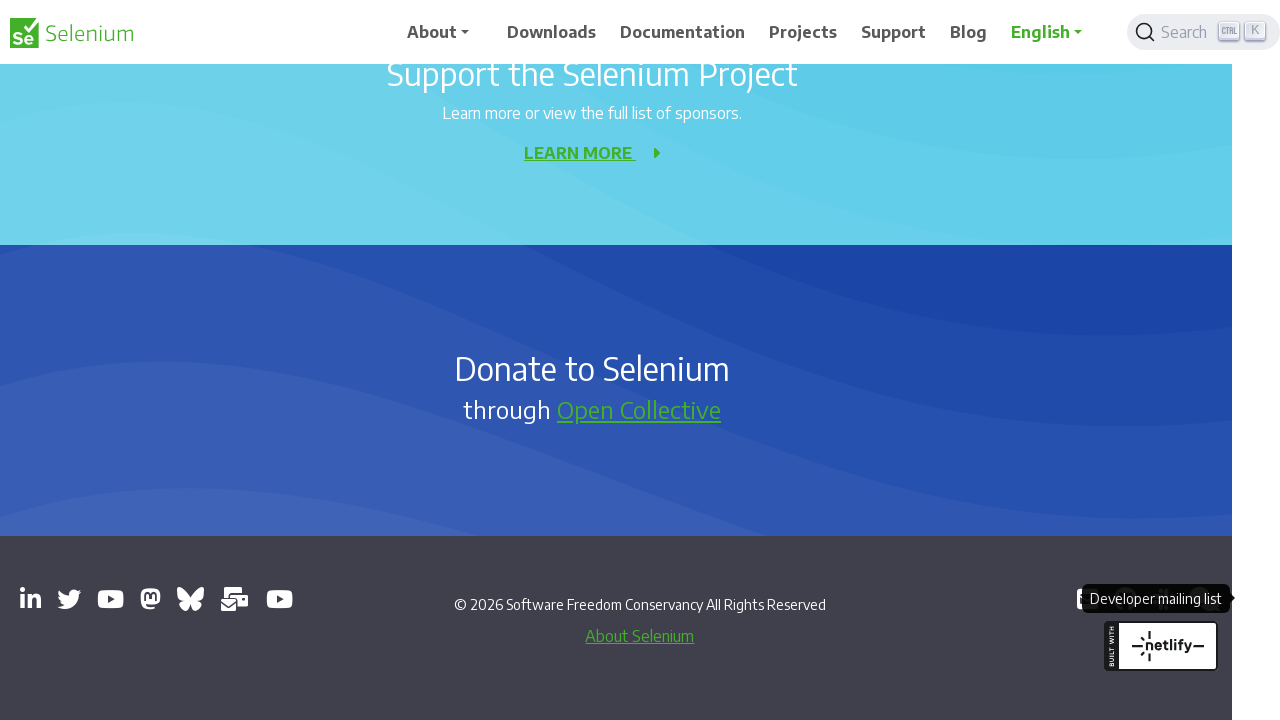

Waited for page to load (domcontentloaded state)
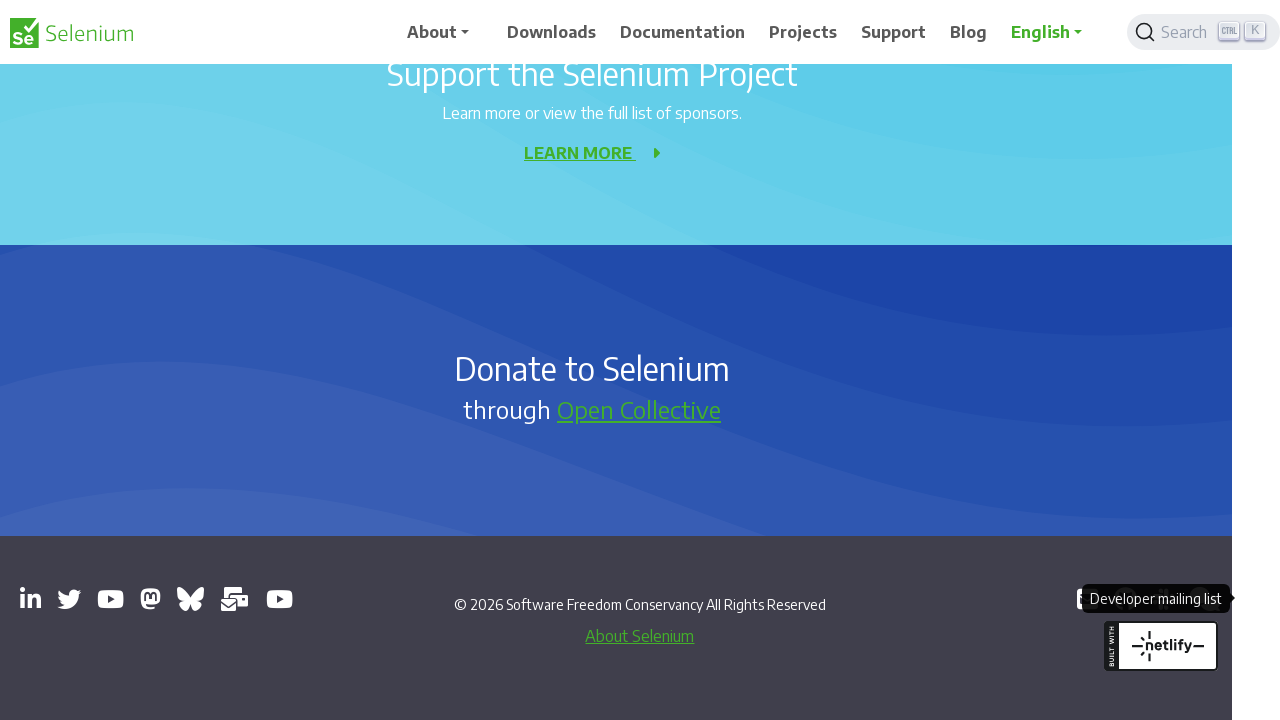

Retrieved page title: 'Mastodon'
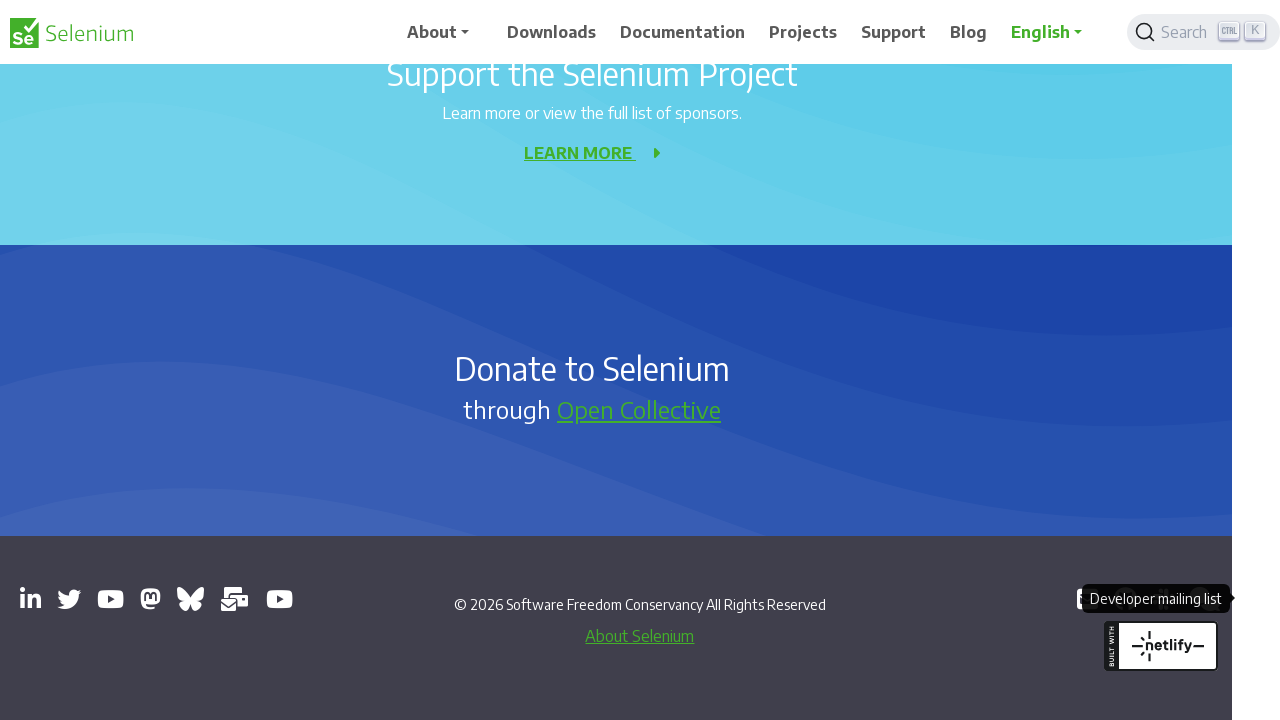

Brought page to focus
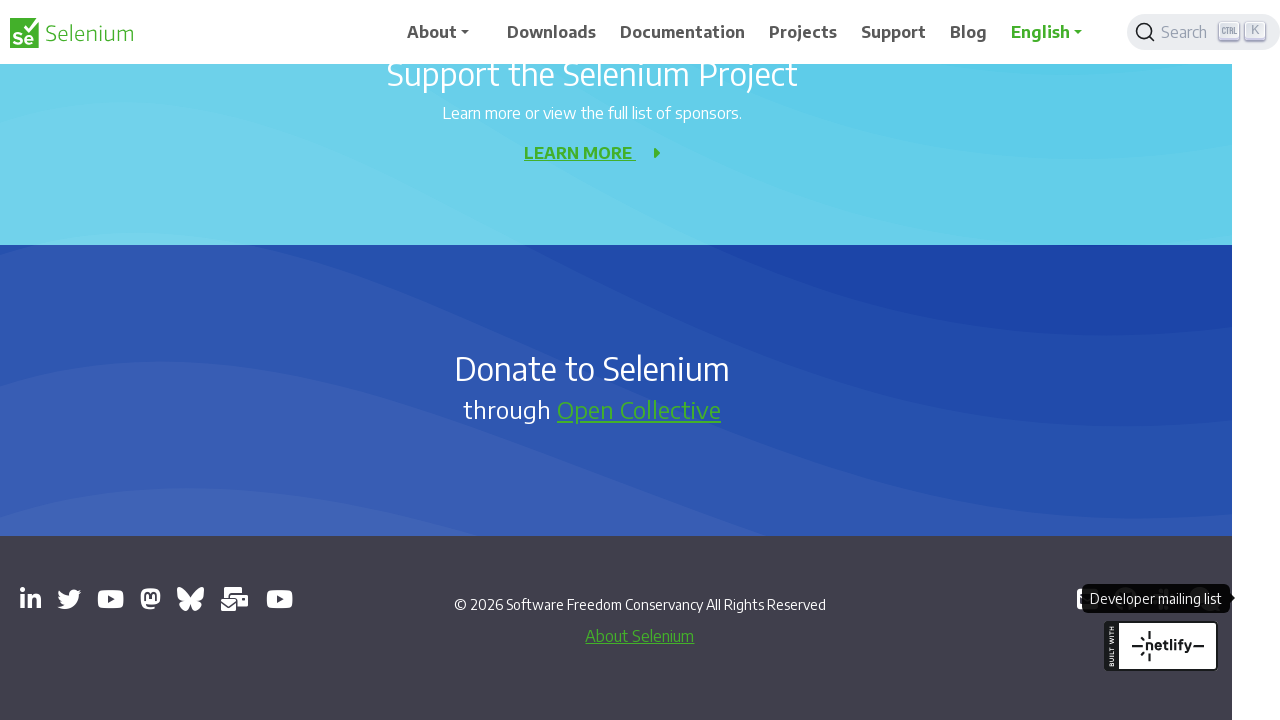

Waited for page to load (domcontentloaded state)
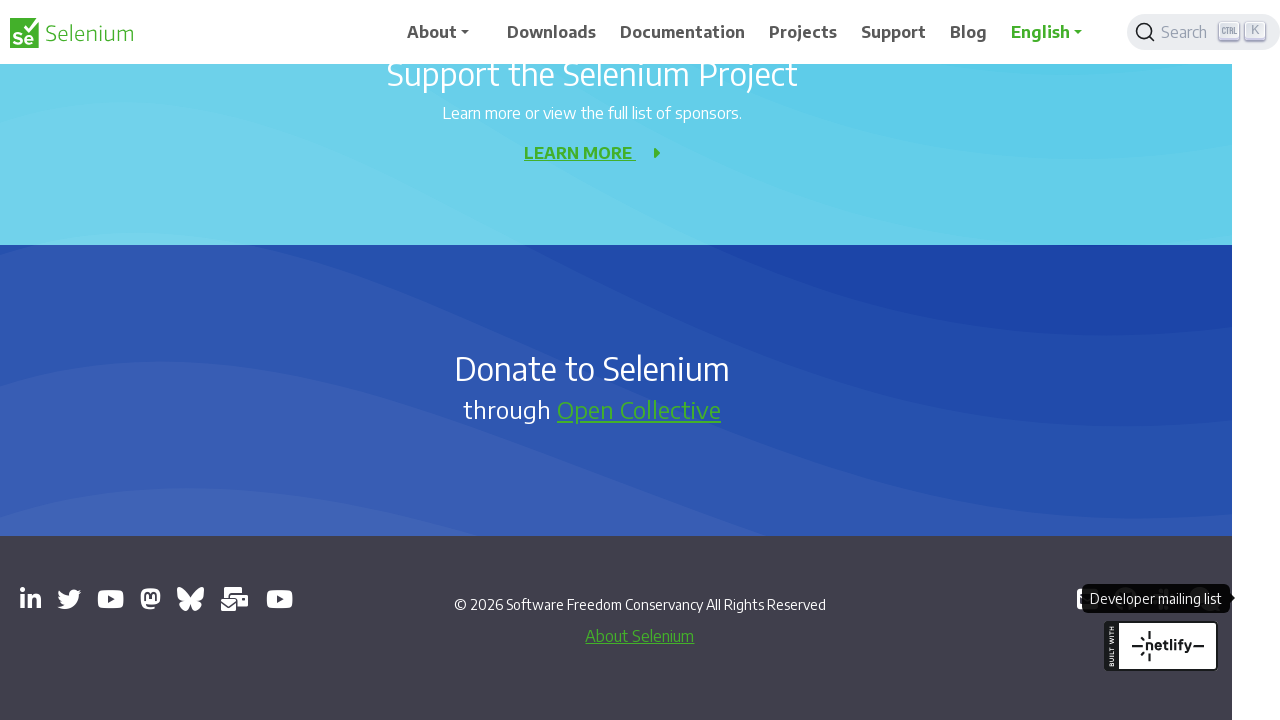

Retrieved page title: 'SeleniumConf (@seleniumconf.bsky.social) — Bluesky'
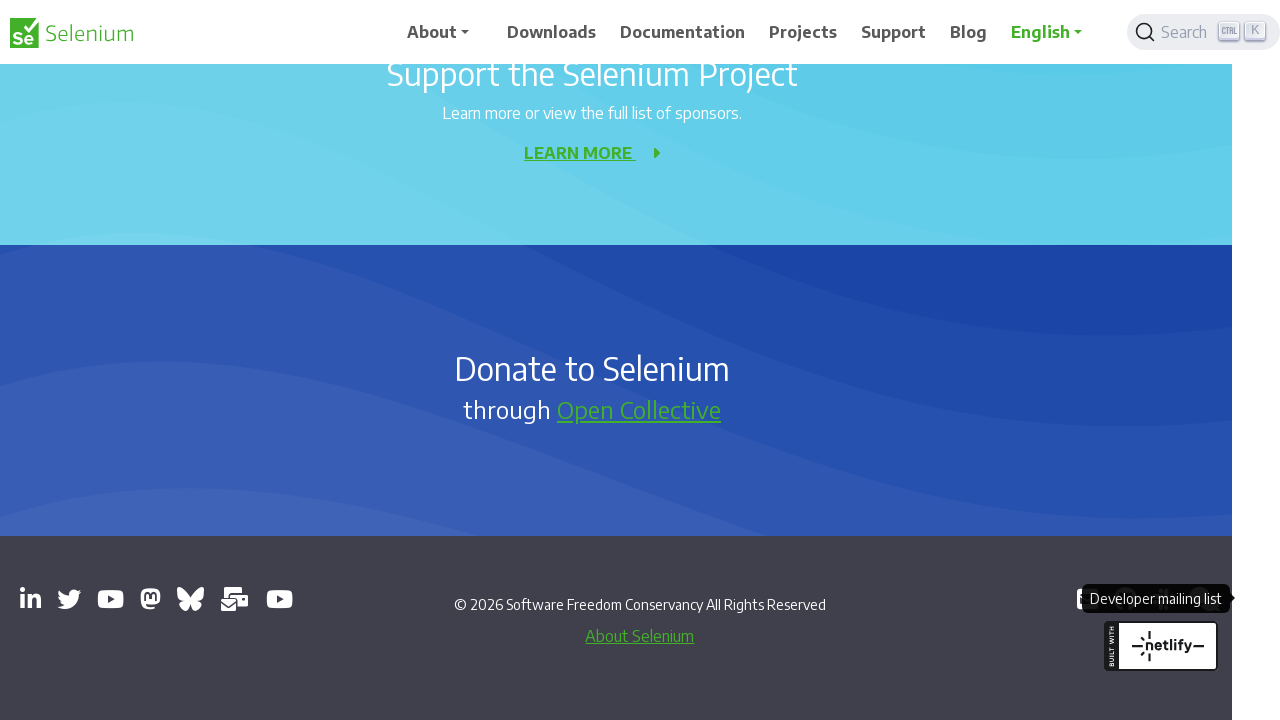

Brought page to focus
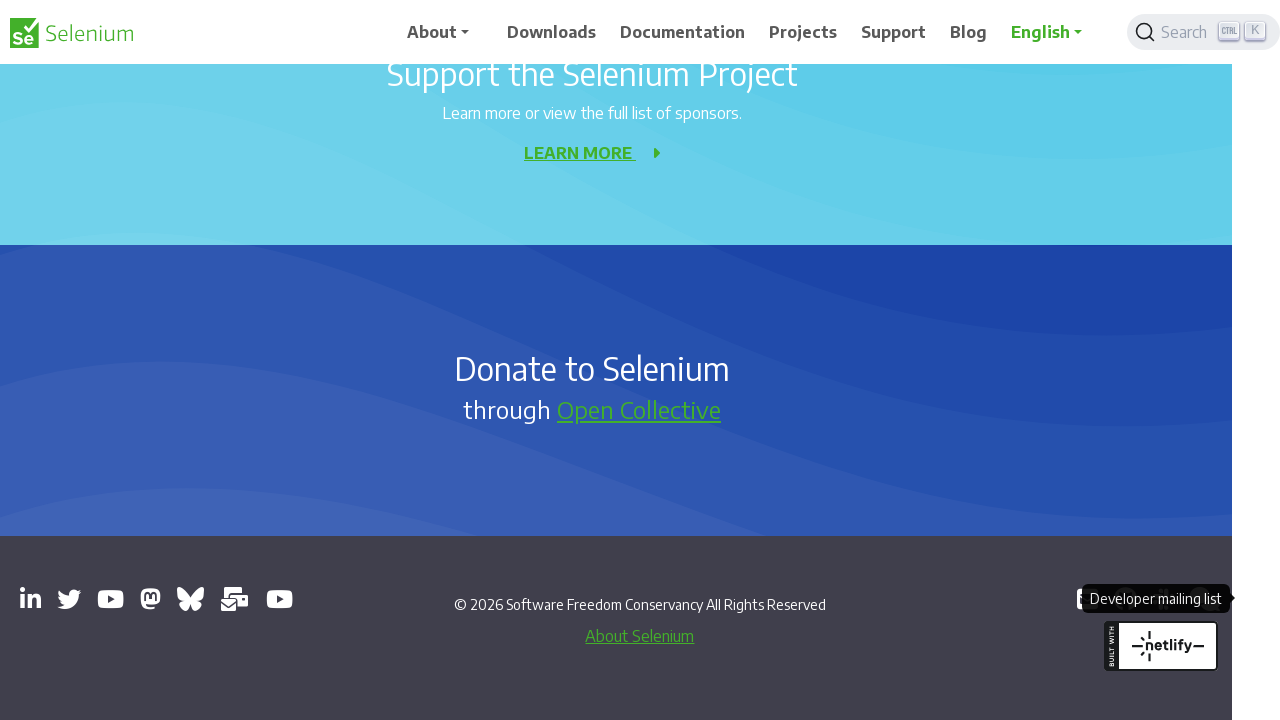

Waited for page to load (domcontentloaded state)
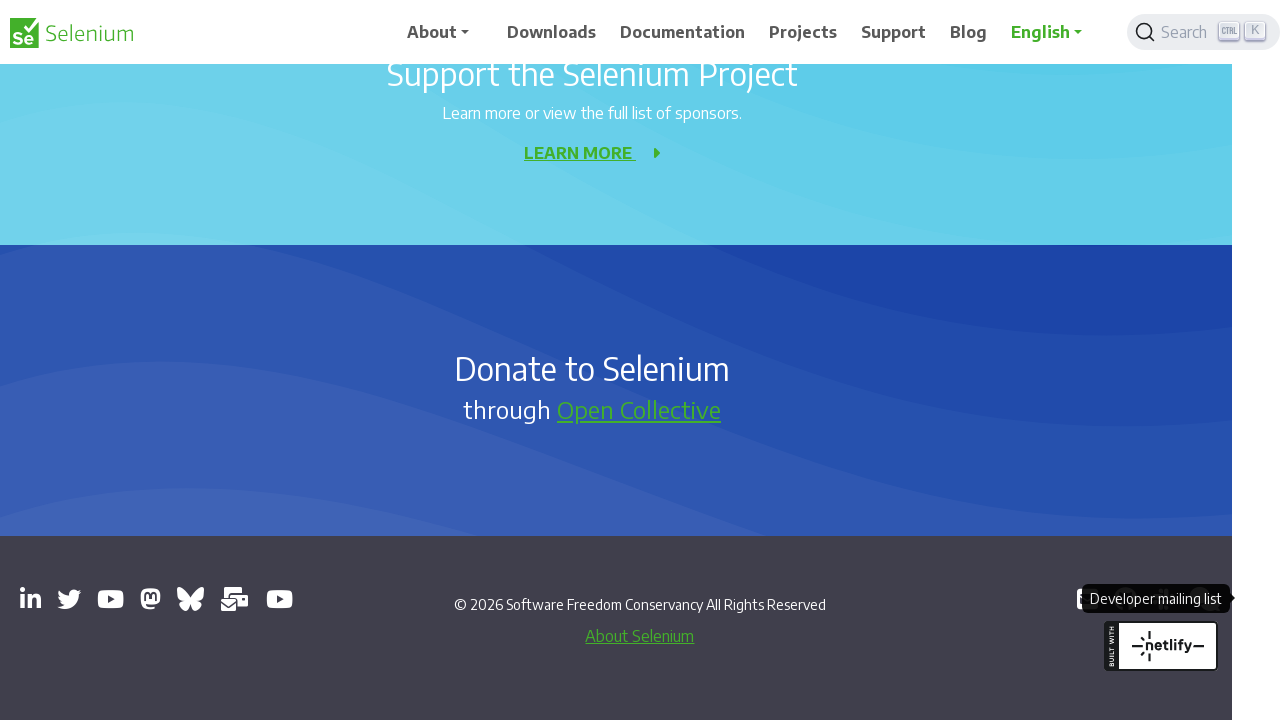

Retrieved page title: 'Selenium Users - Google Groups'
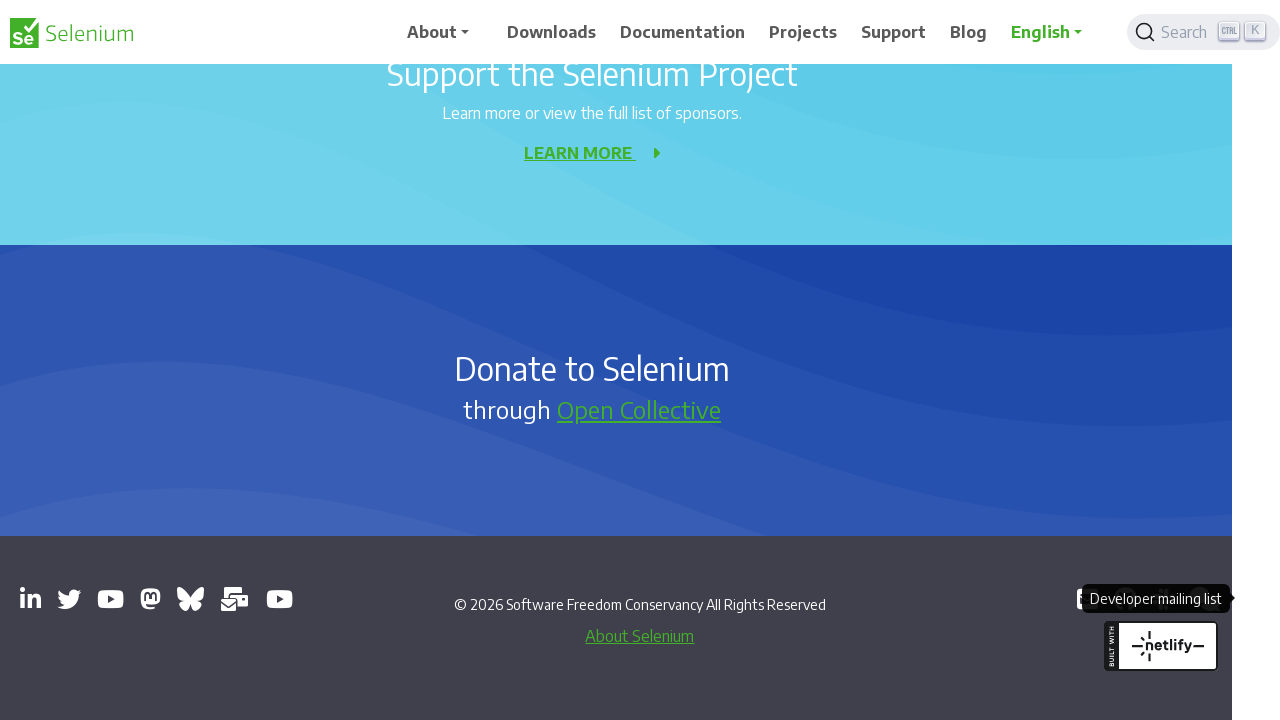

Brought page to focus
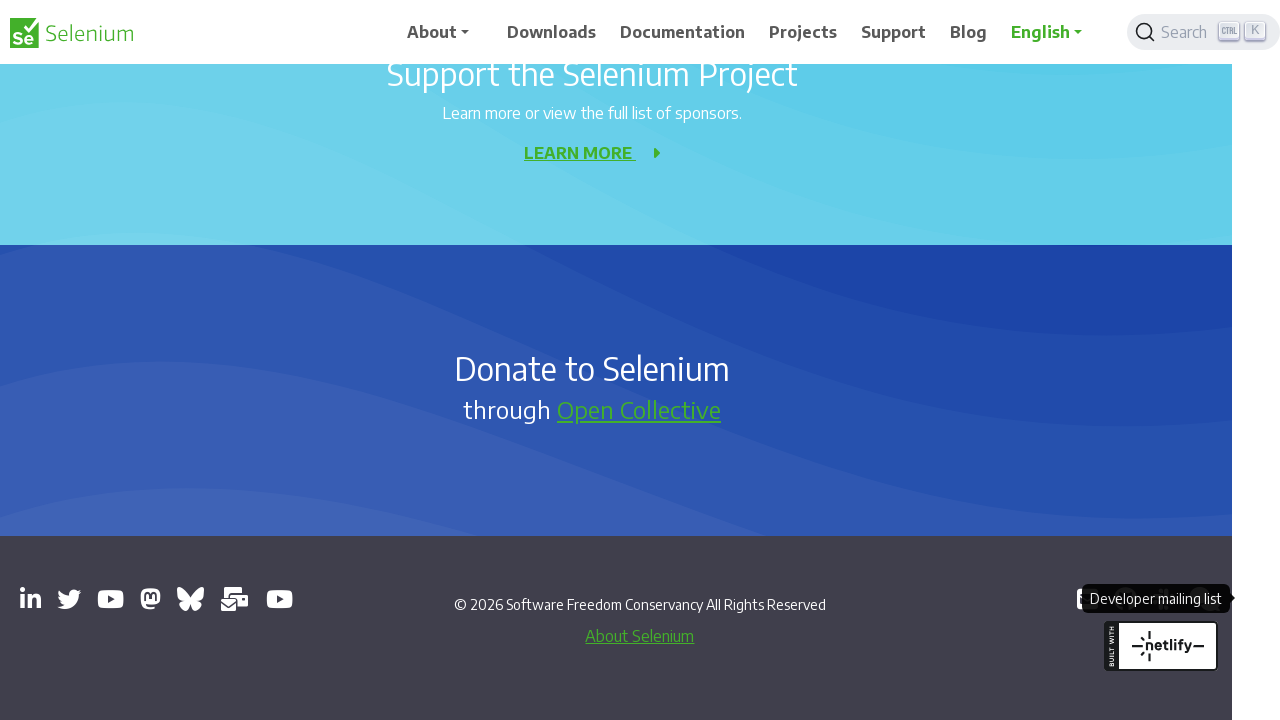

Waited for page to load (domcontentloaded state)
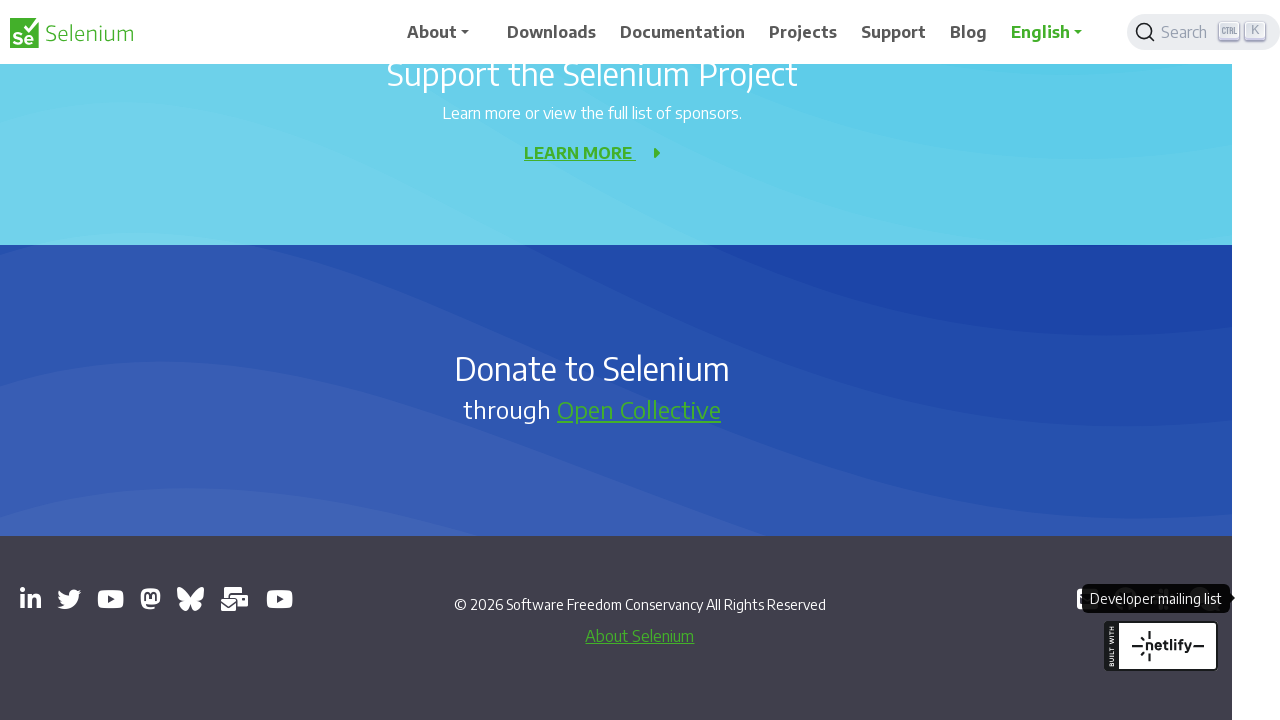

Retrieved page title: 'Selenium Conference - YouTube'
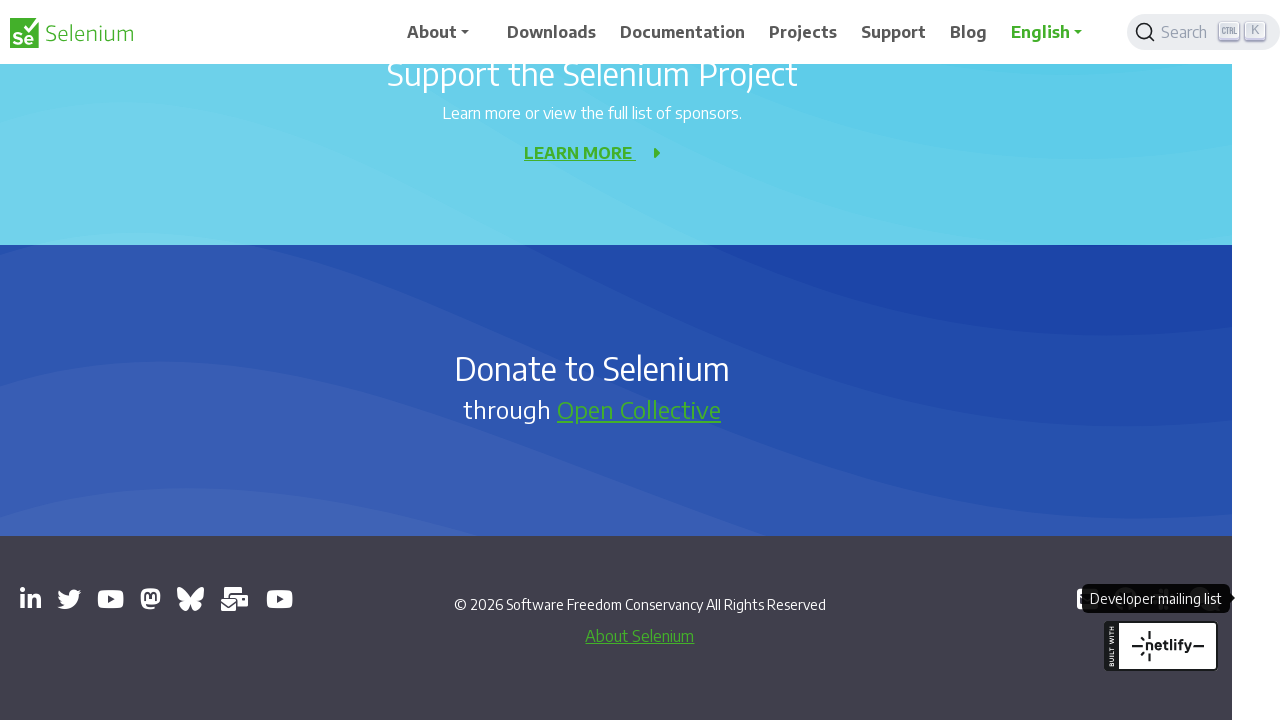

Brought page to focus
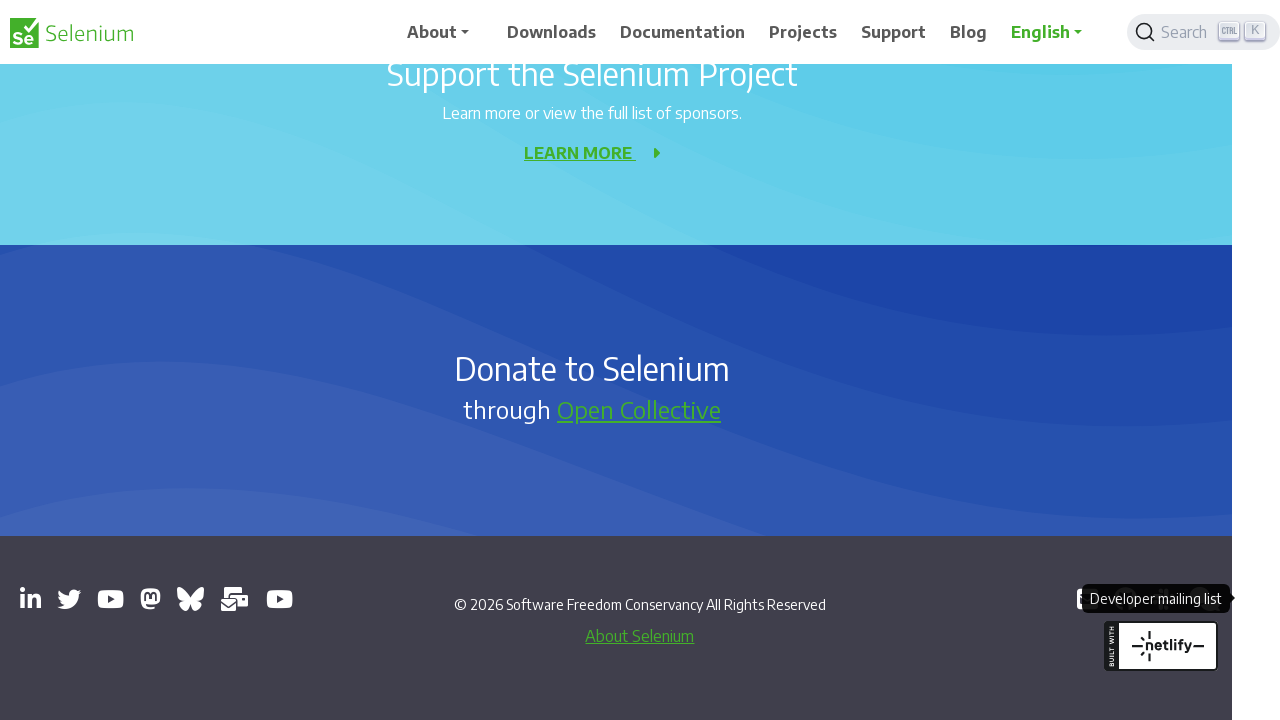

Waited for page to load (domcontentloaded state)
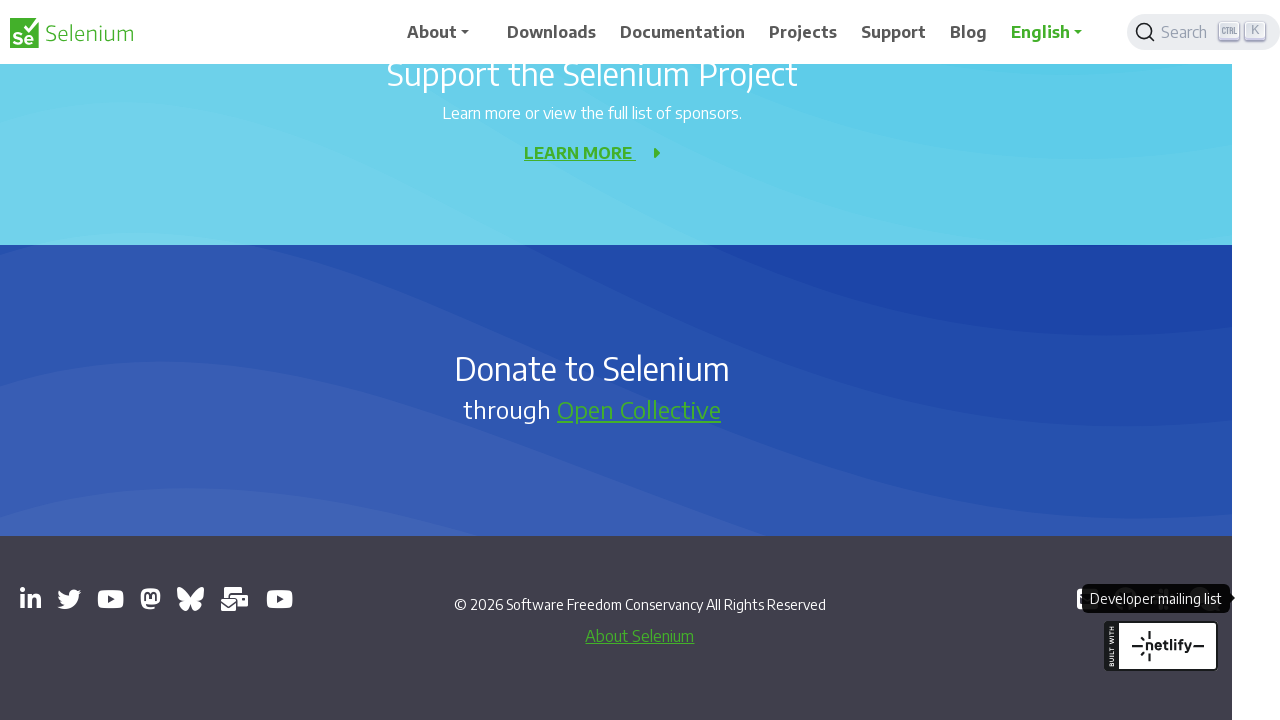

Retrieved page title: 'GitHub - SeleniumHQ/selenium: A browser automation framework and ecosystem.'
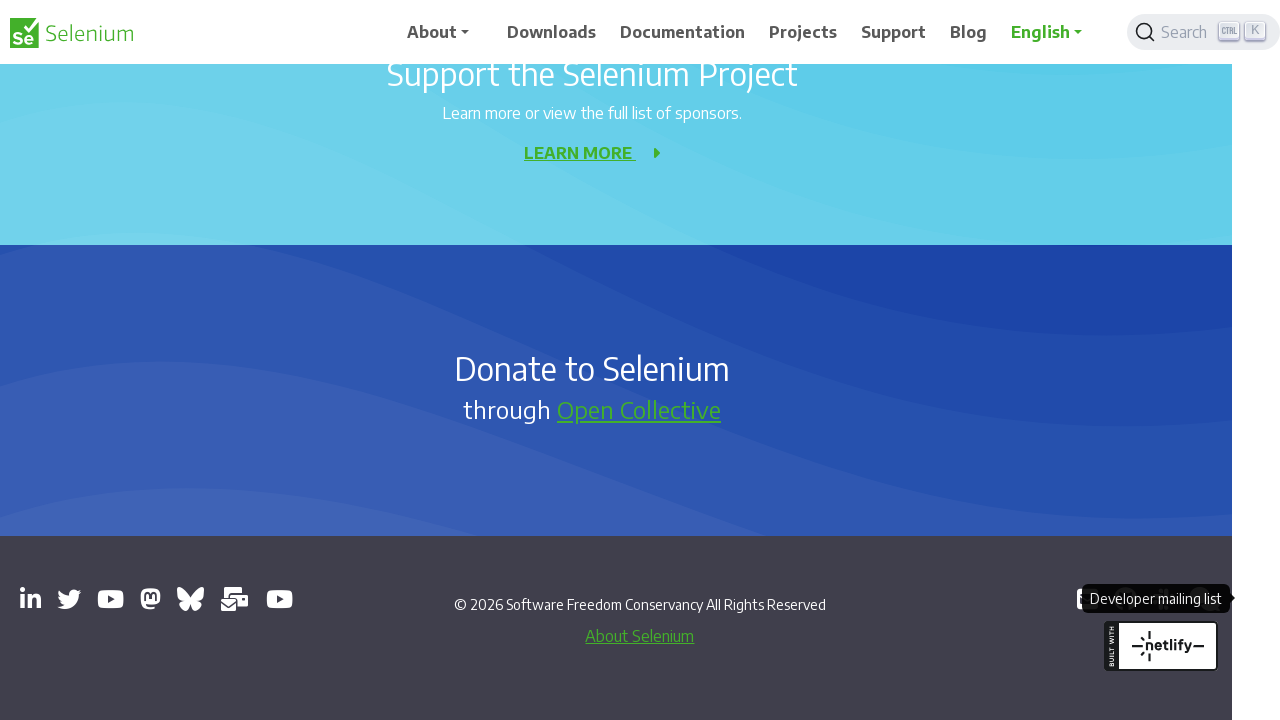

Brought page to focus
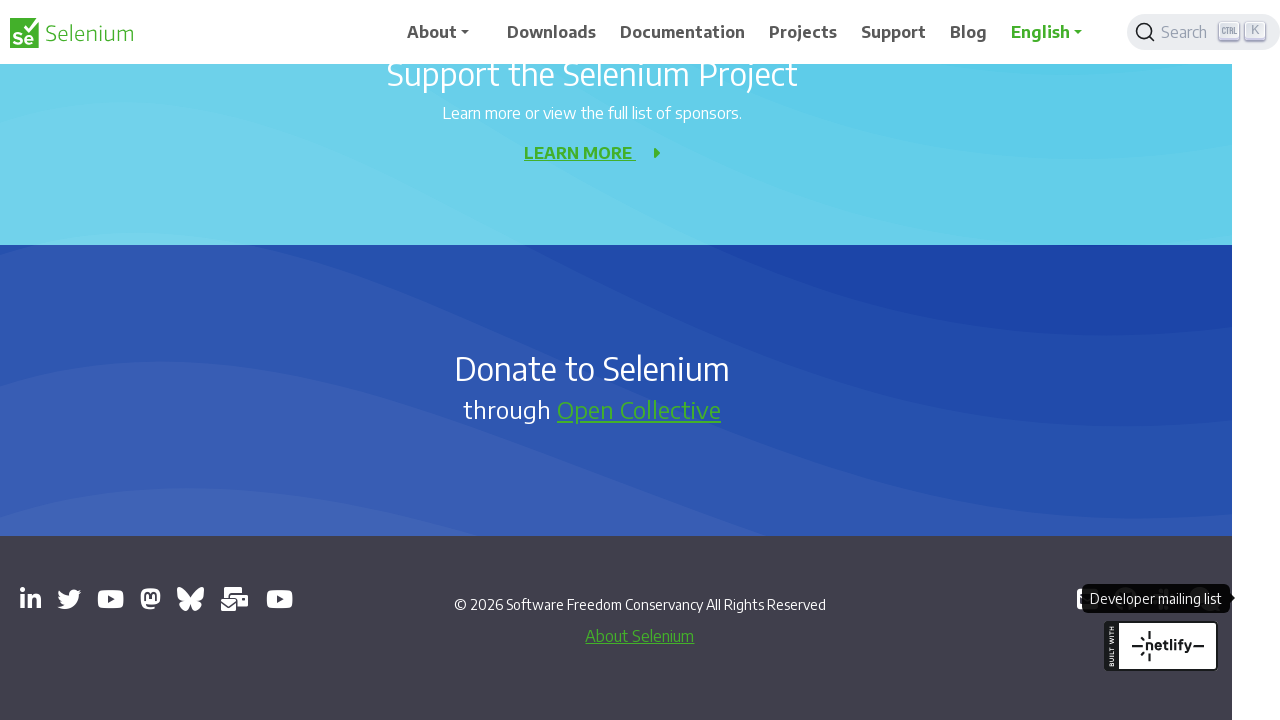

Waited for page to load (domcontentloaded state)
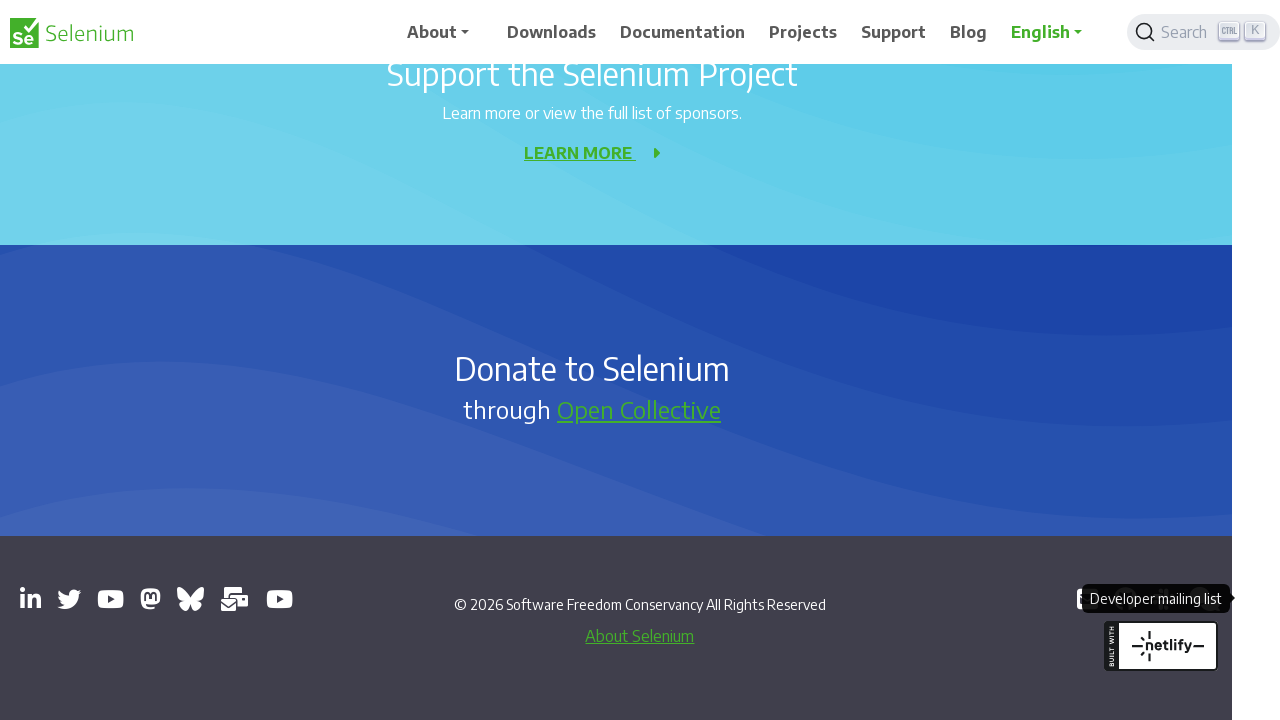

Retrieved page title: ''
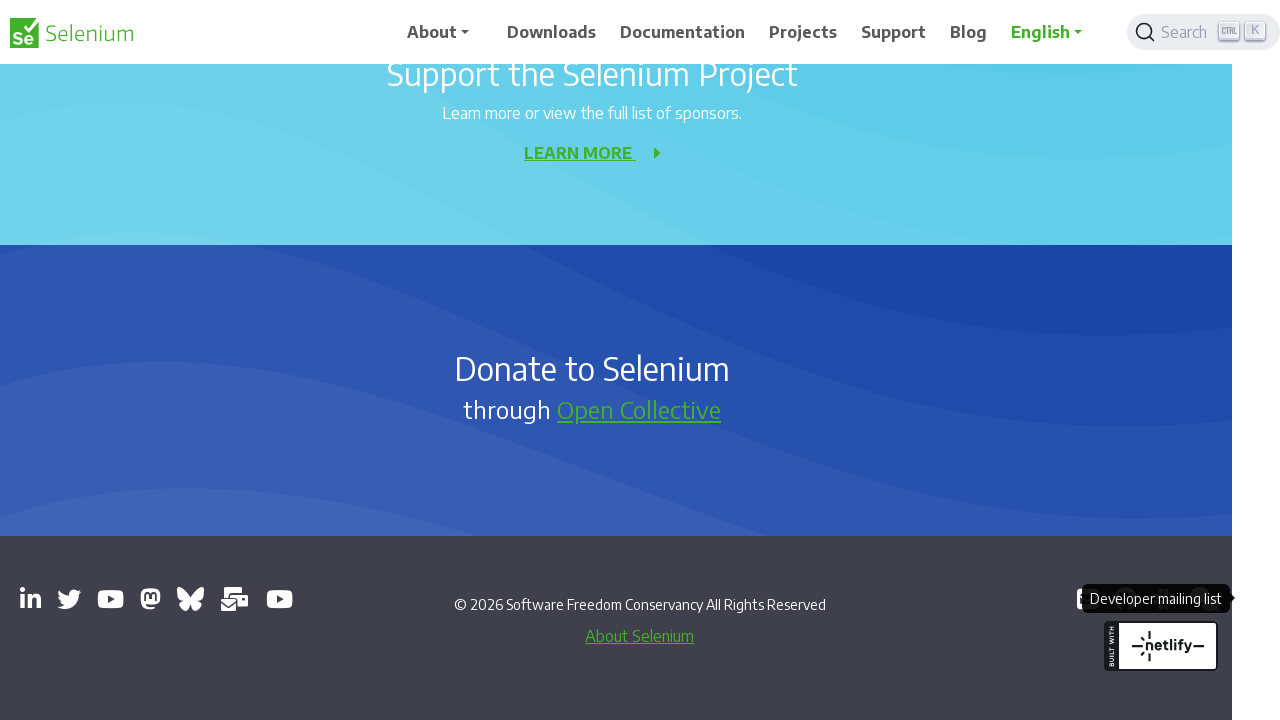

Brought page to focus
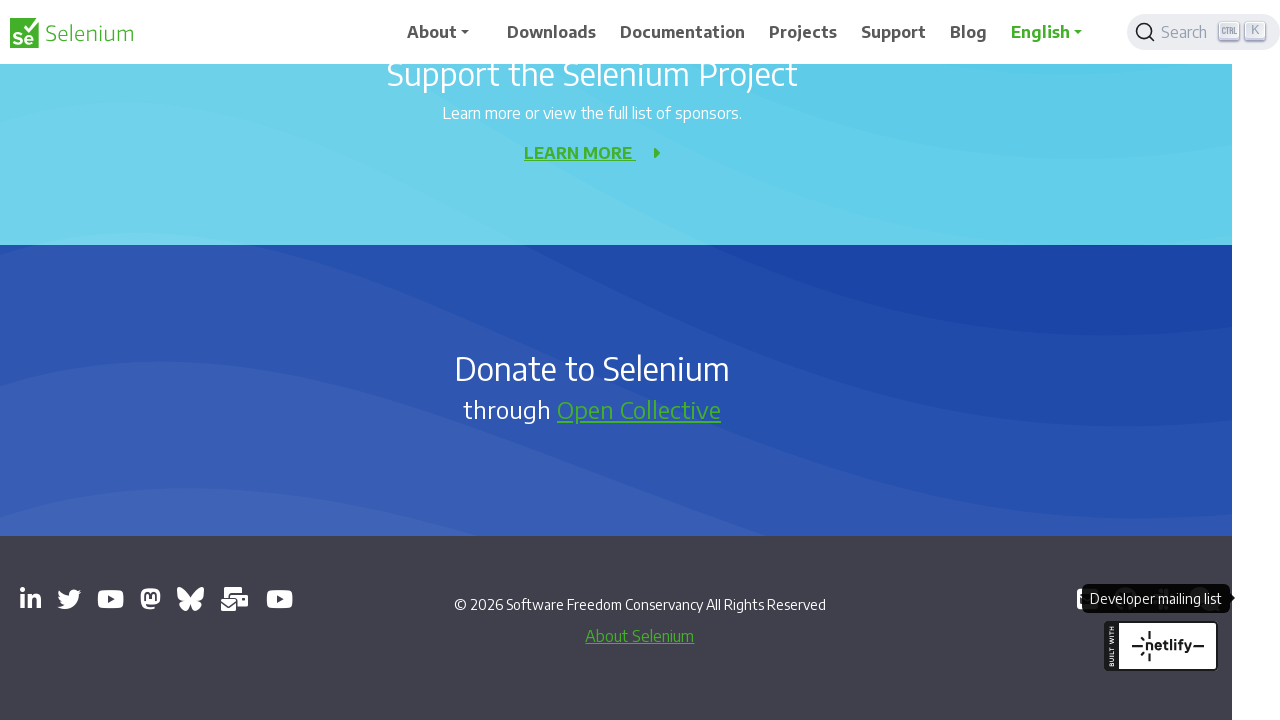

Waited for page to load (domcontentloaded state)
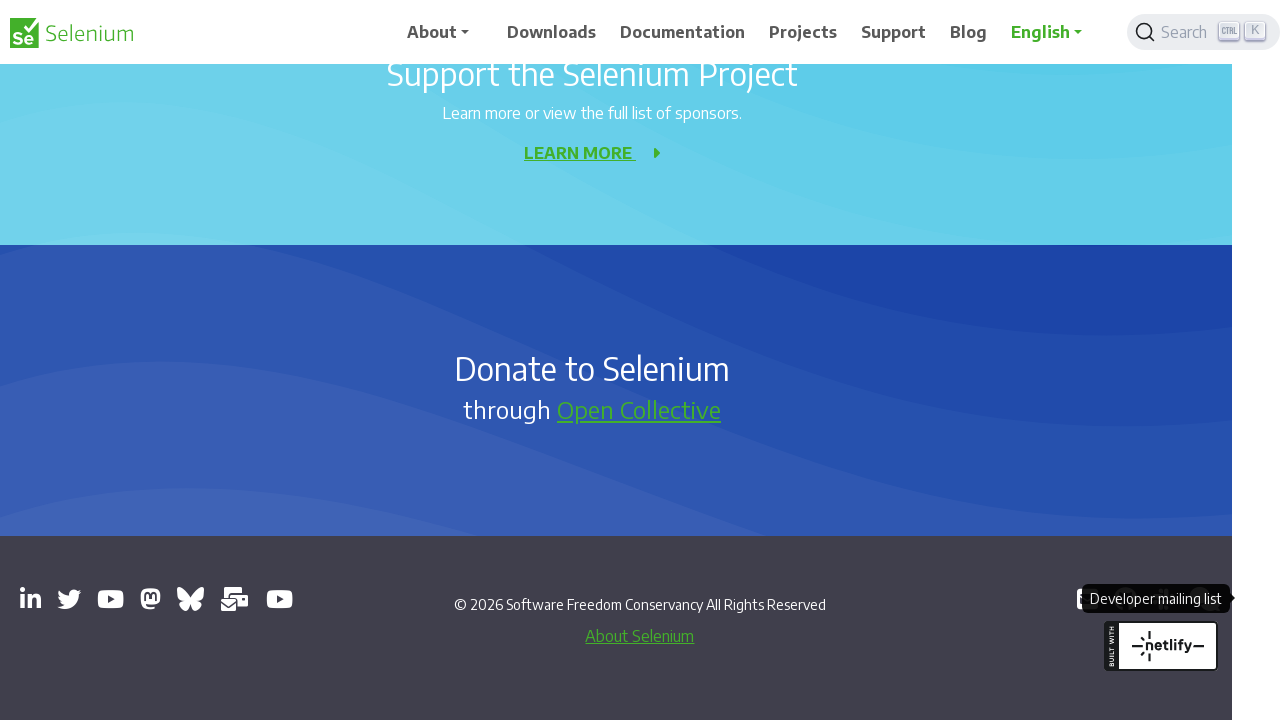

Retrieved page title: 'Libera.Chat'
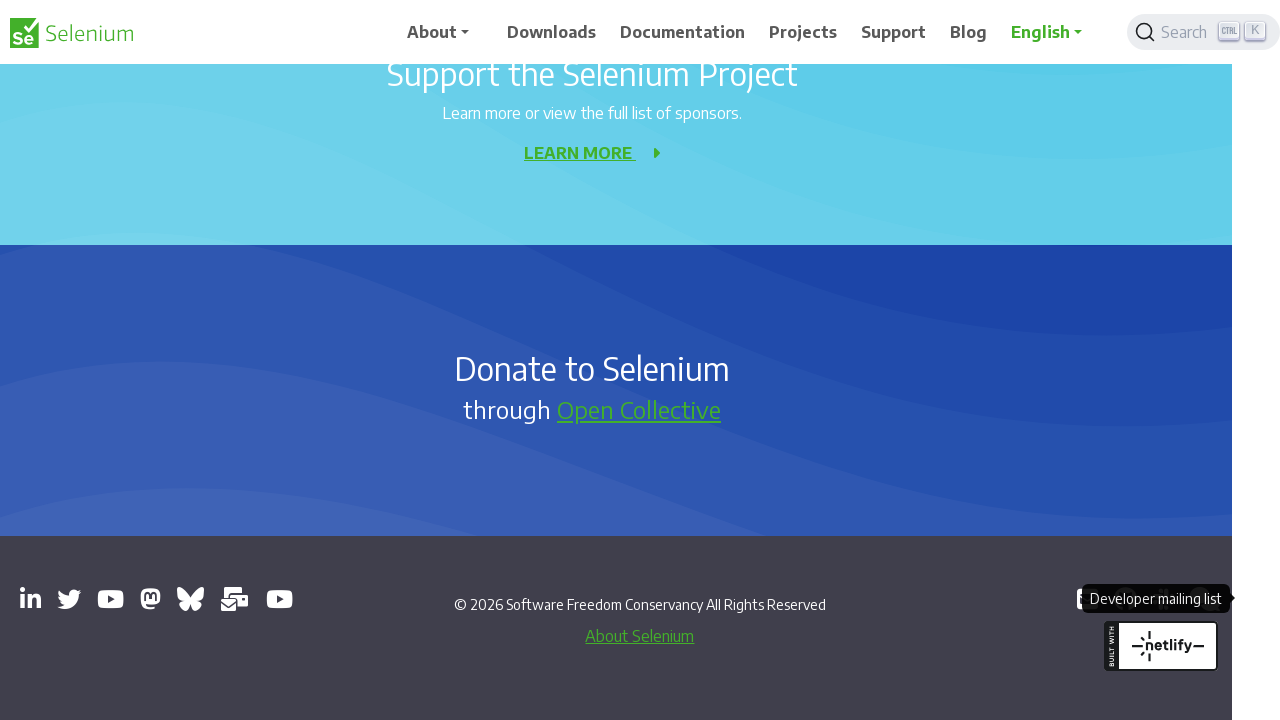

Brought page to focus
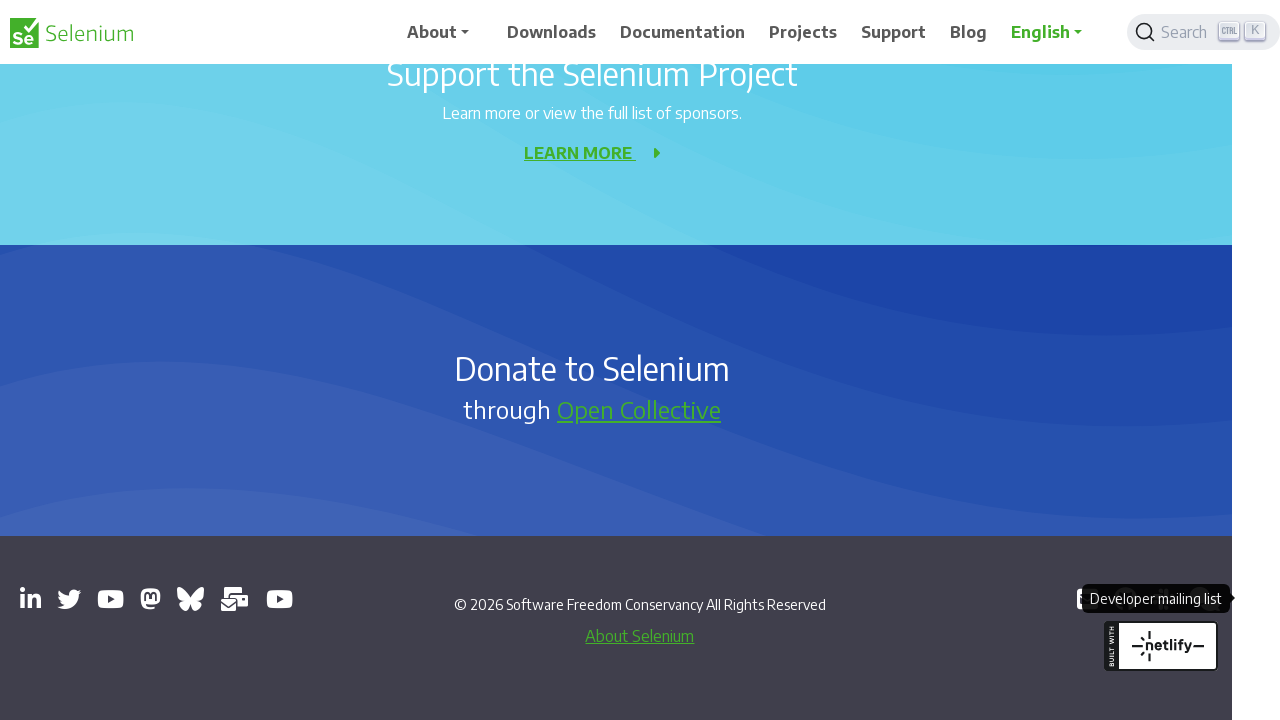

Waited for page to load (domcontentloaded state)
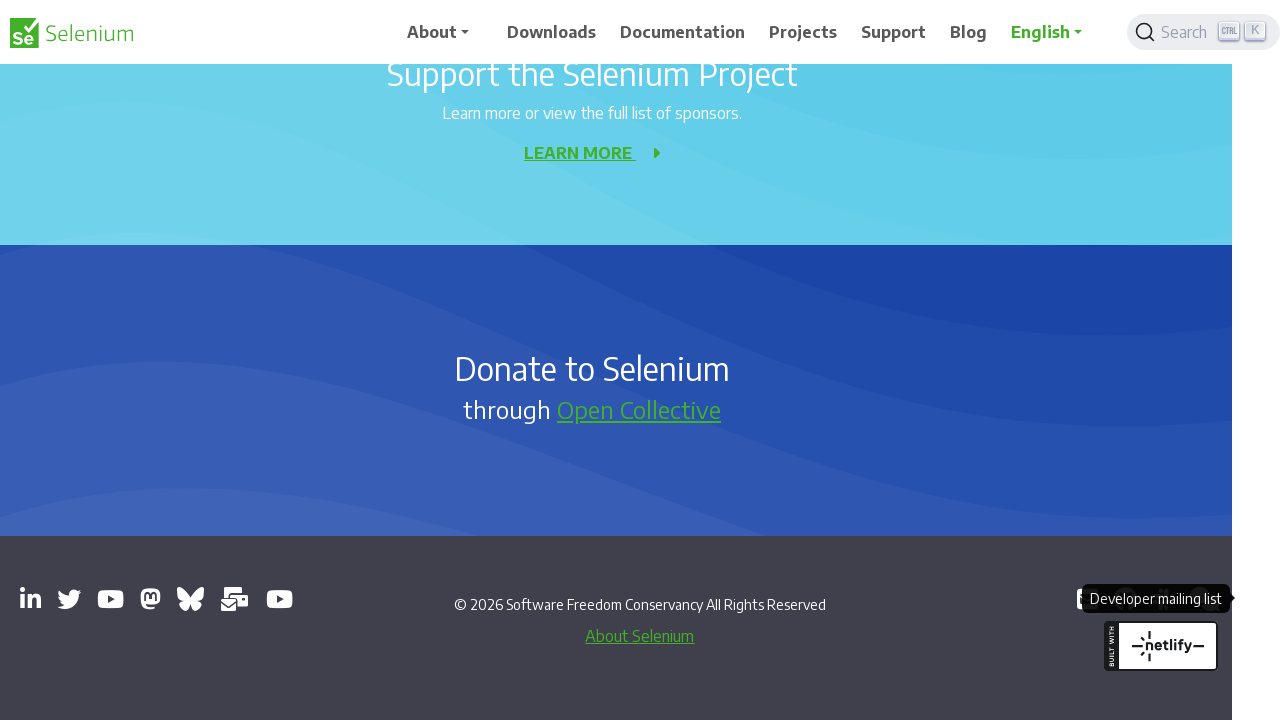

Retrieved page title: 'Selenium Developers - Google Groups'
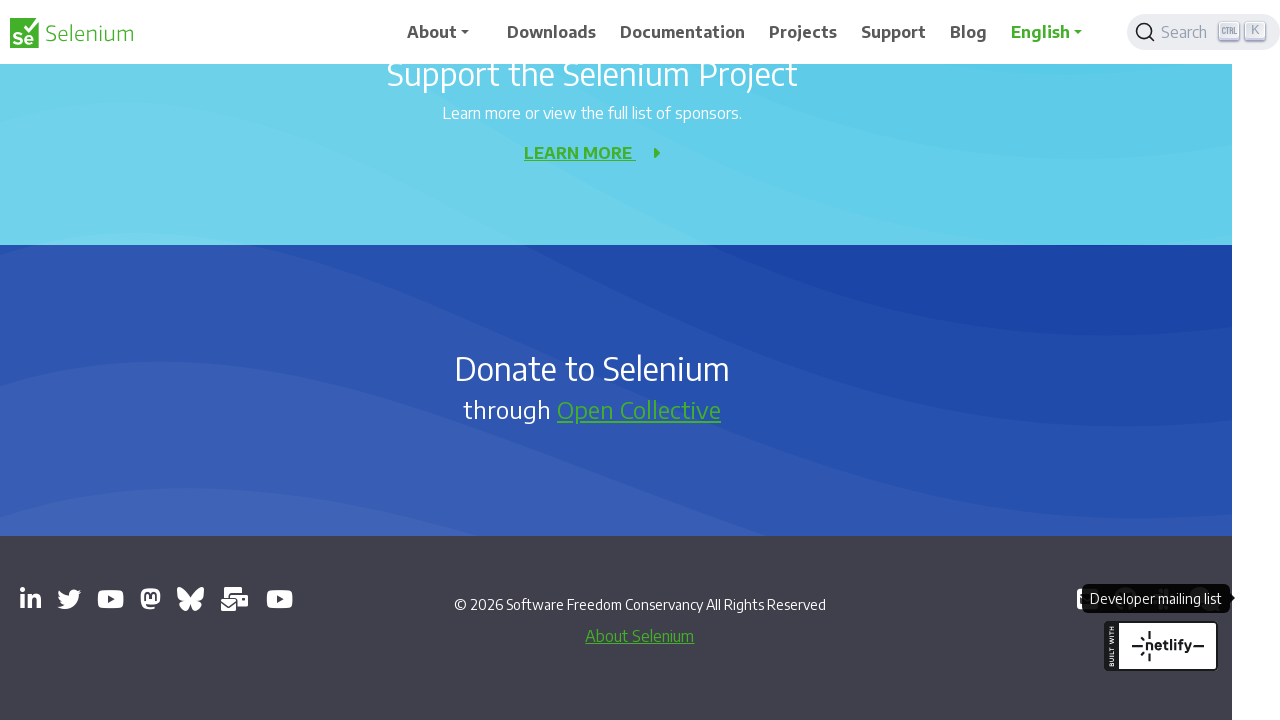

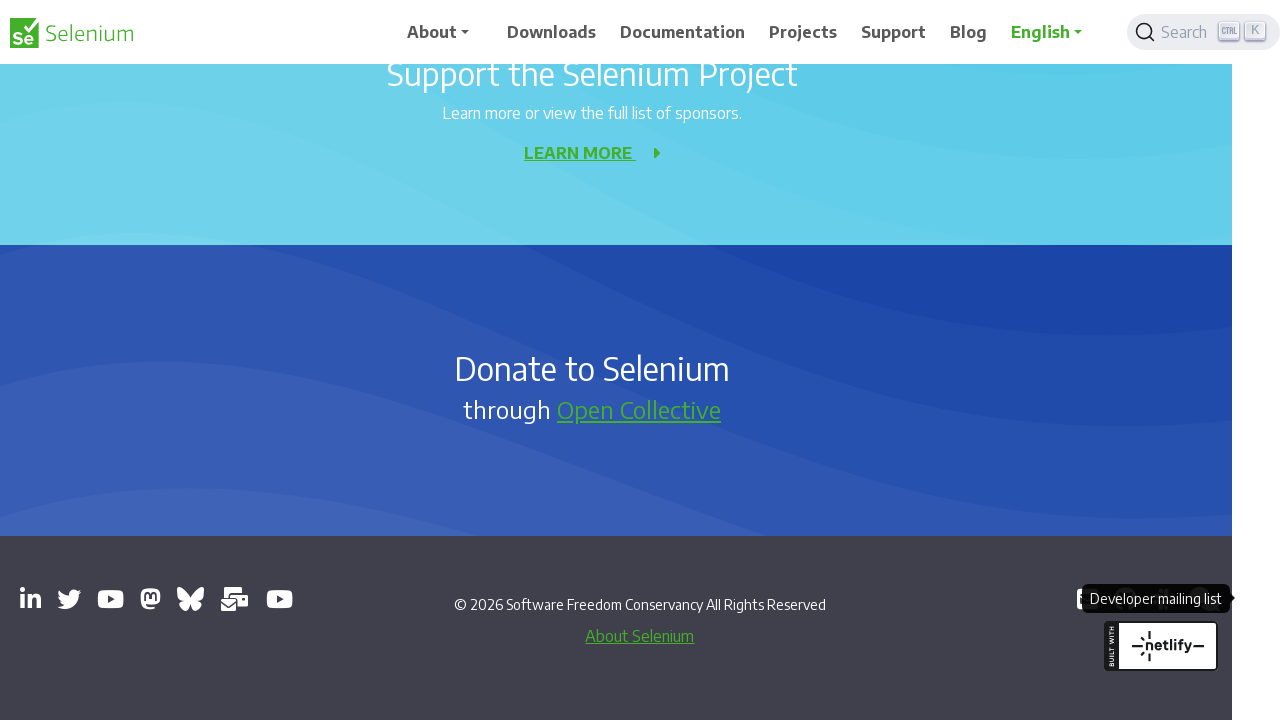